Tests infinite scroll and "load more" functionality on a news website by scrolling down the page multiple times and clicking the load more button to trigger dynamic content loading.

Starting URL: https://news.163.com/

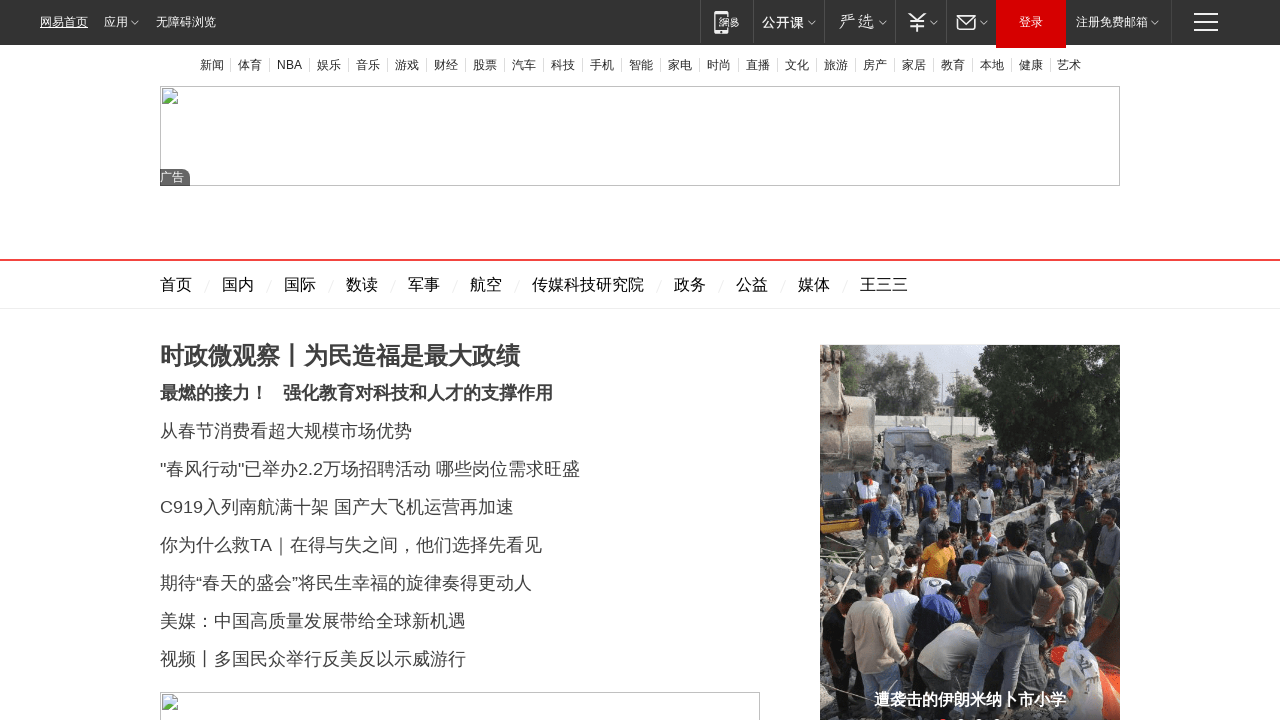

Scrolled window to position 5000px
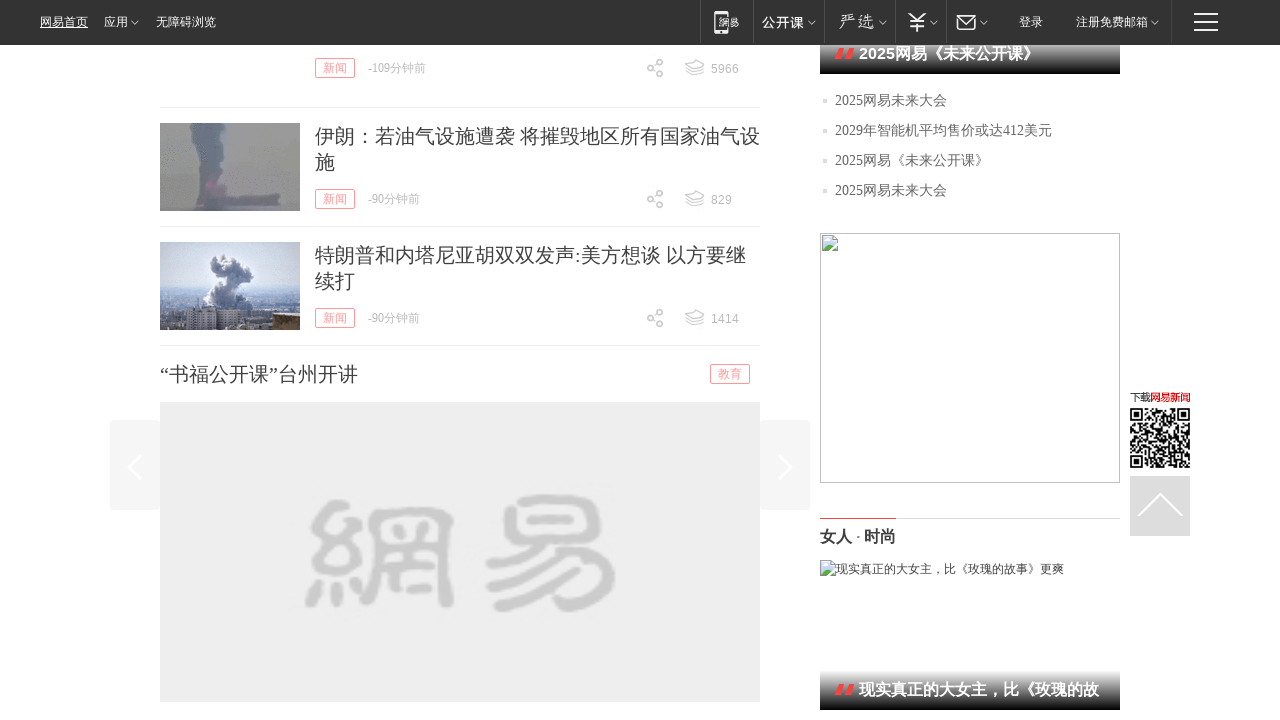

Waited 200ms for content to load
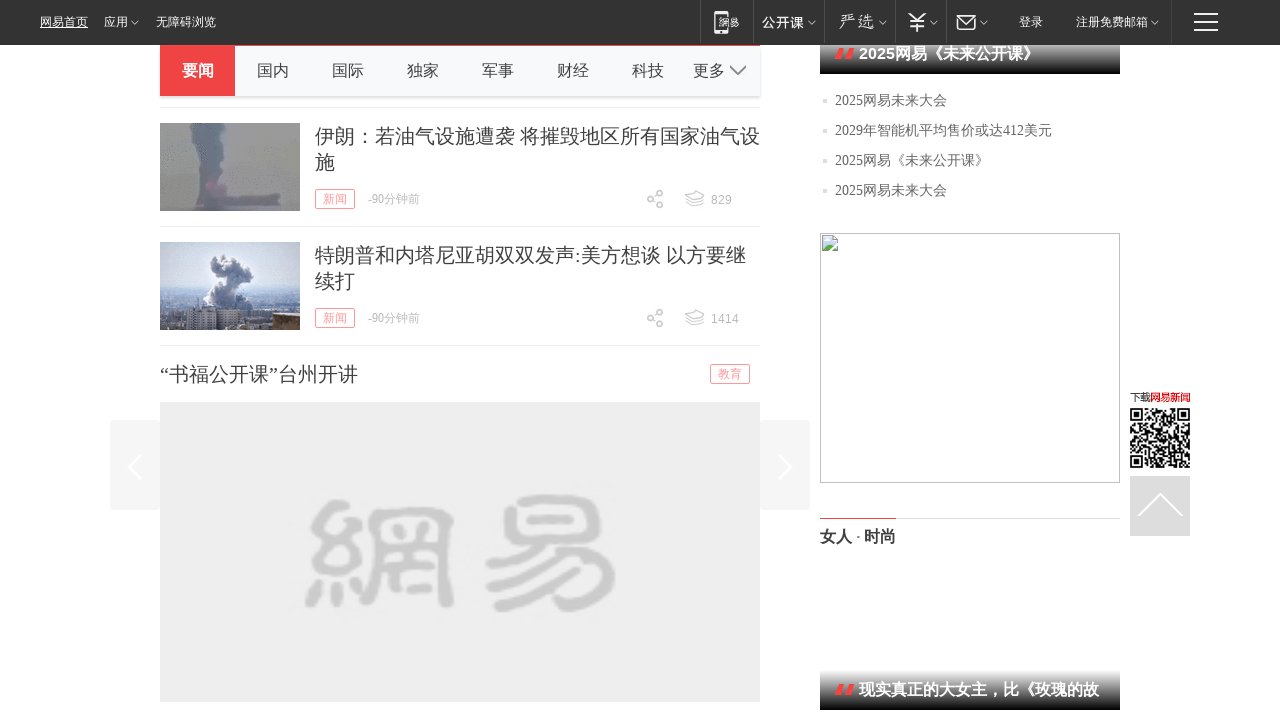

Scrolled window to position 10000px
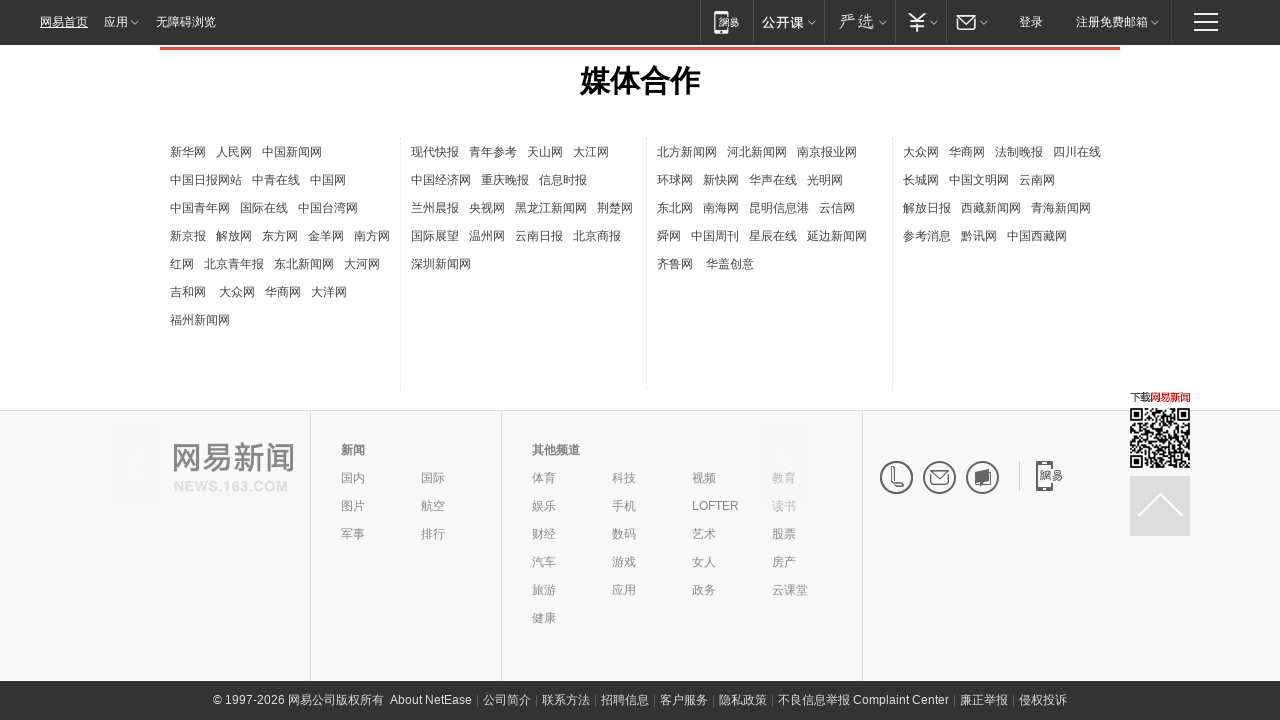

Waited 200ms for content to load
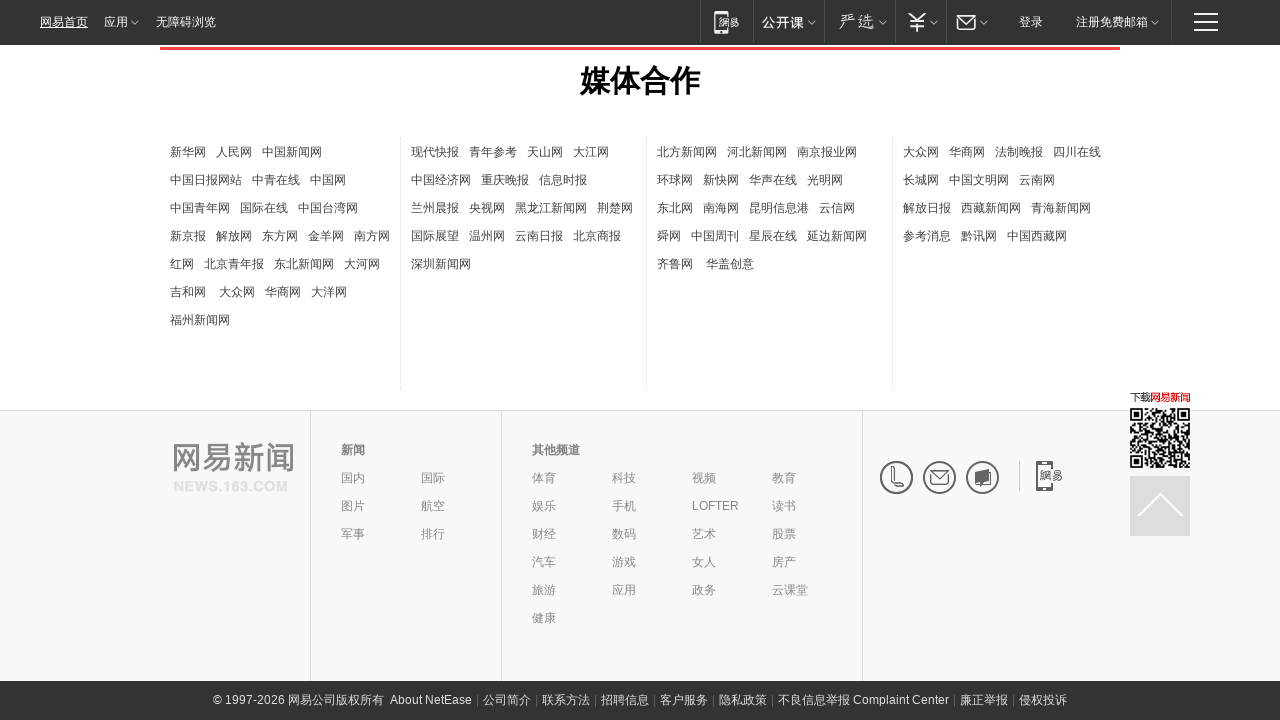

Scrolled window to position 15000px
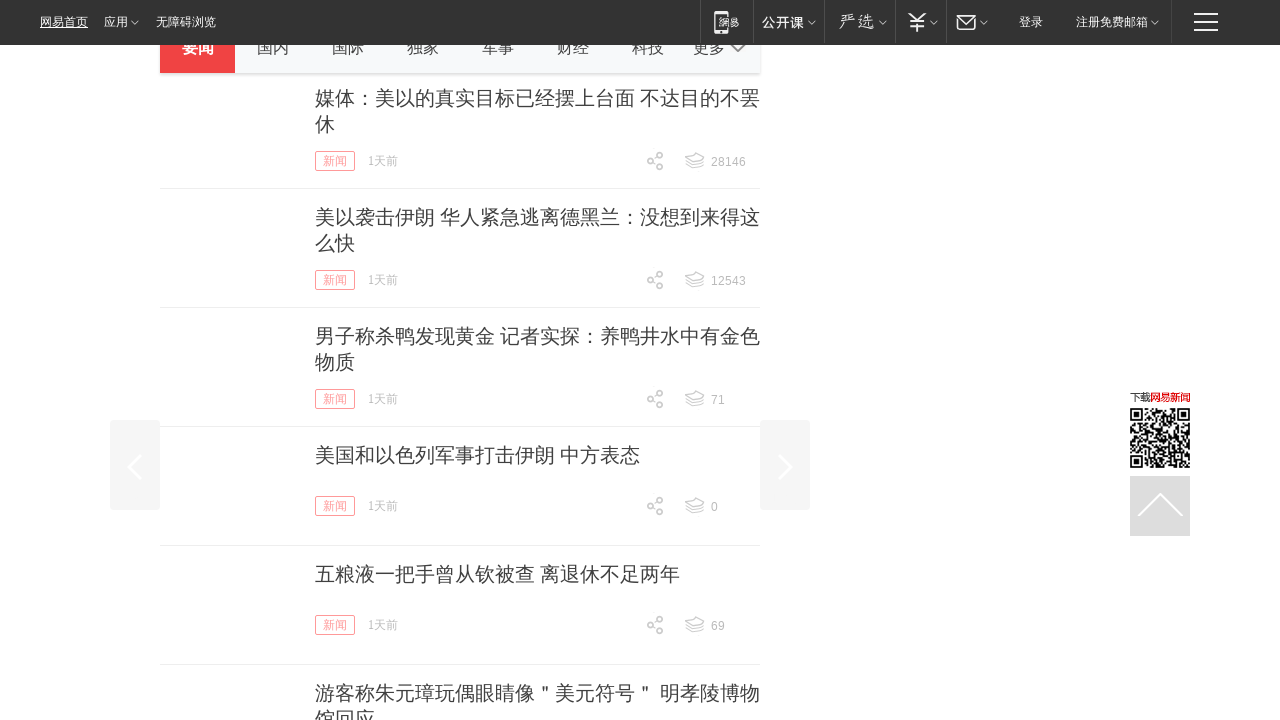

Waited 200ms for content to load
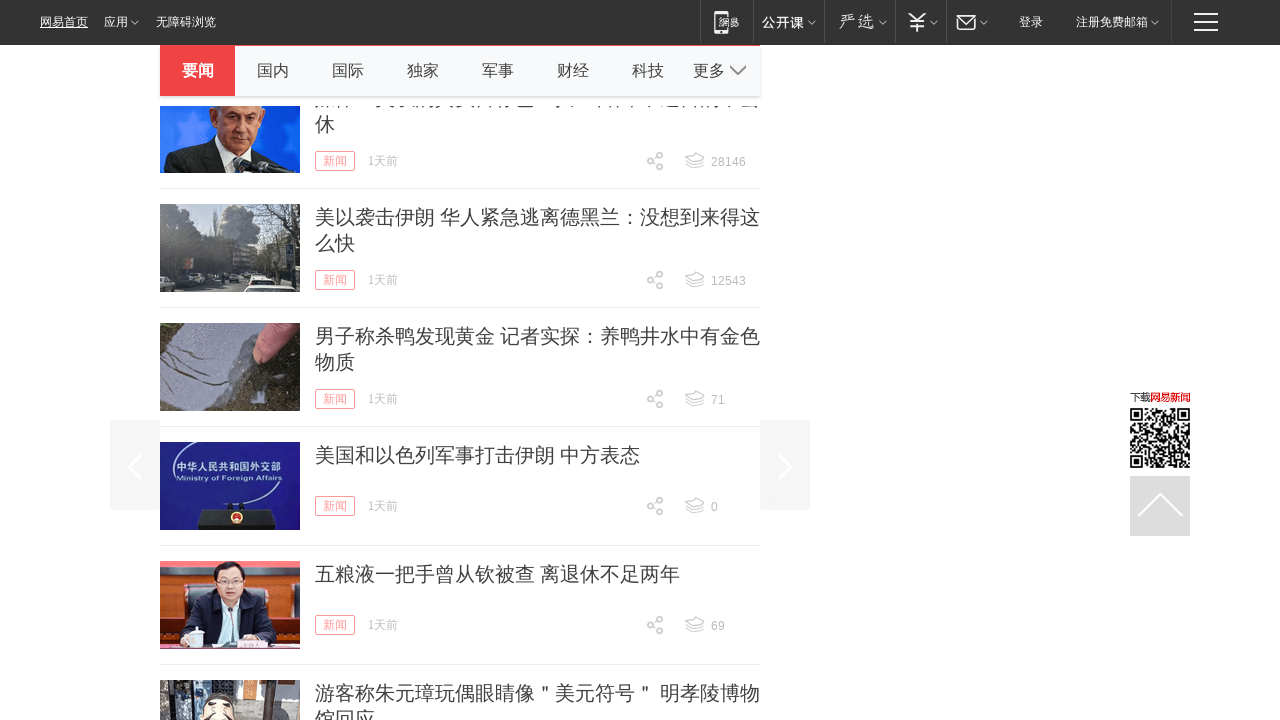

Scrolled window to position 20000px
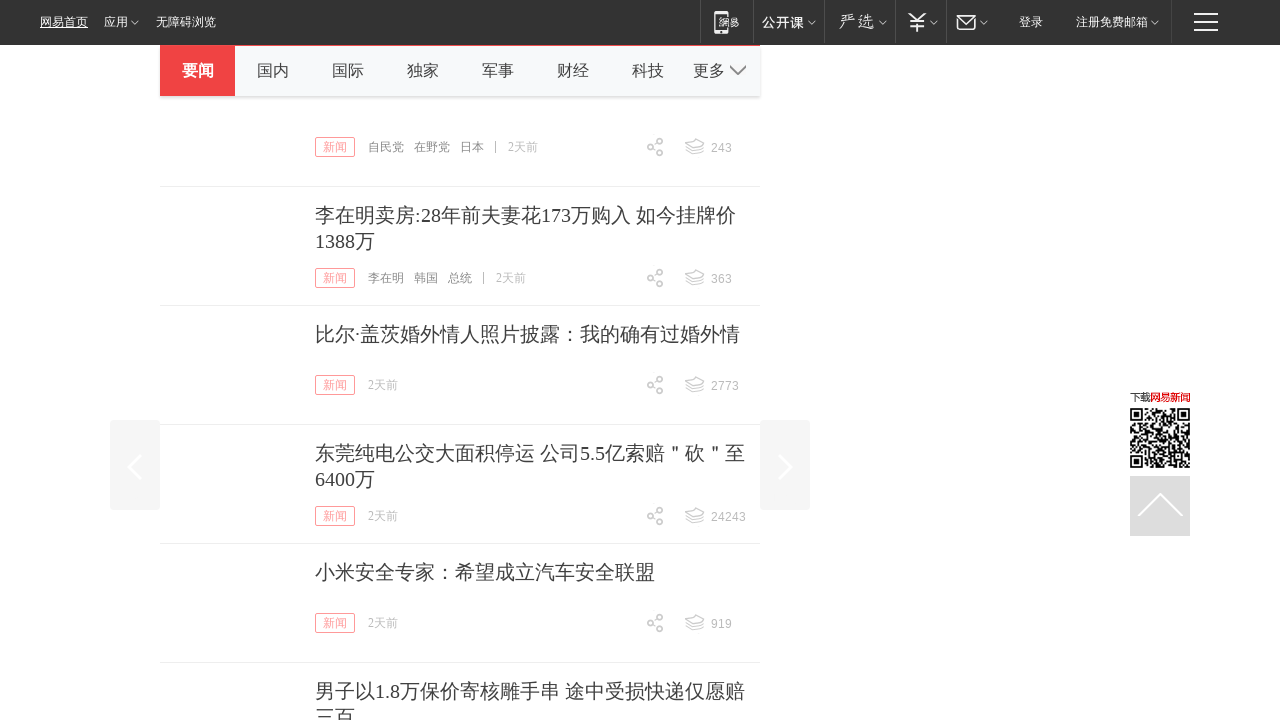

Waited 200ms for content to load
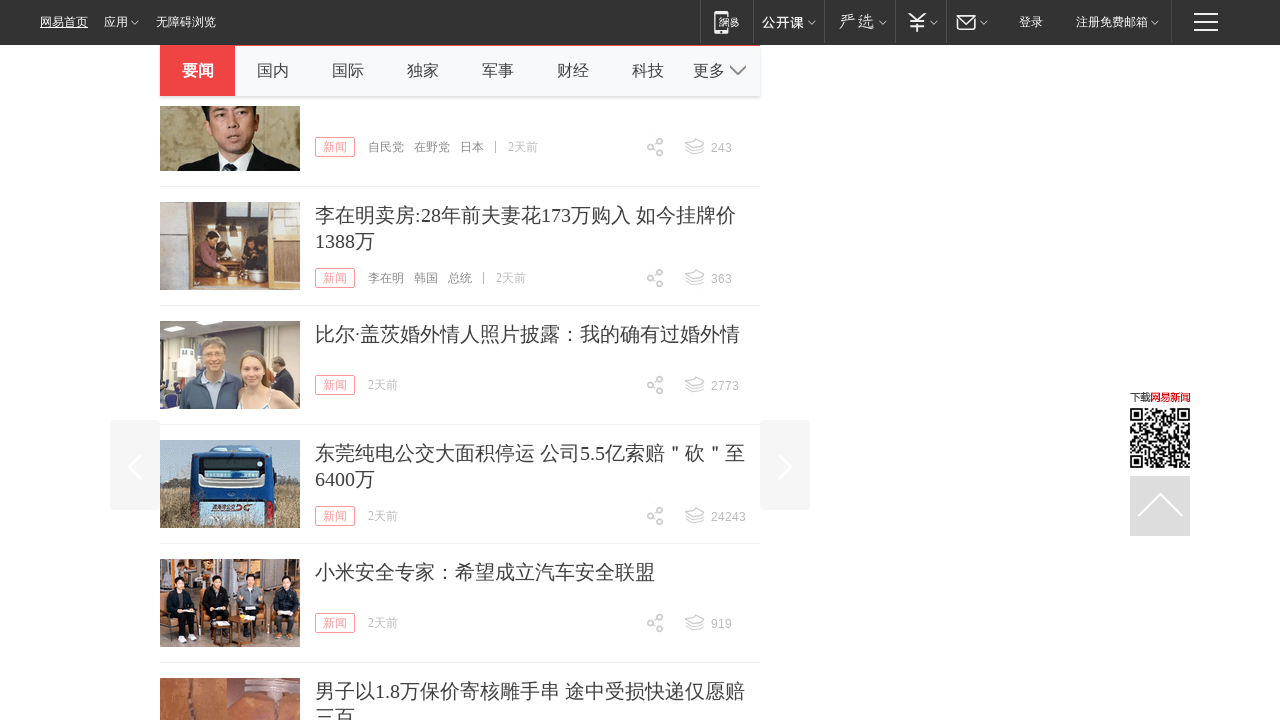

Scrolled window to position 25000px
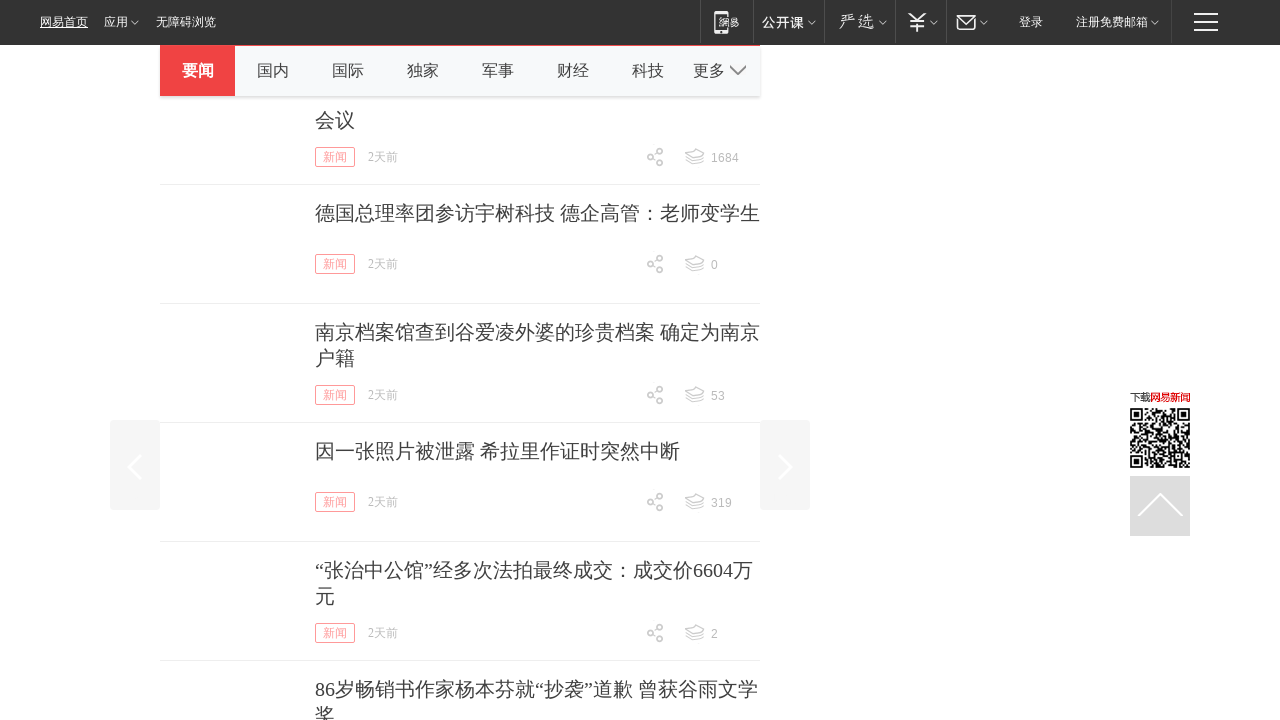

Waited 200ms for content to load
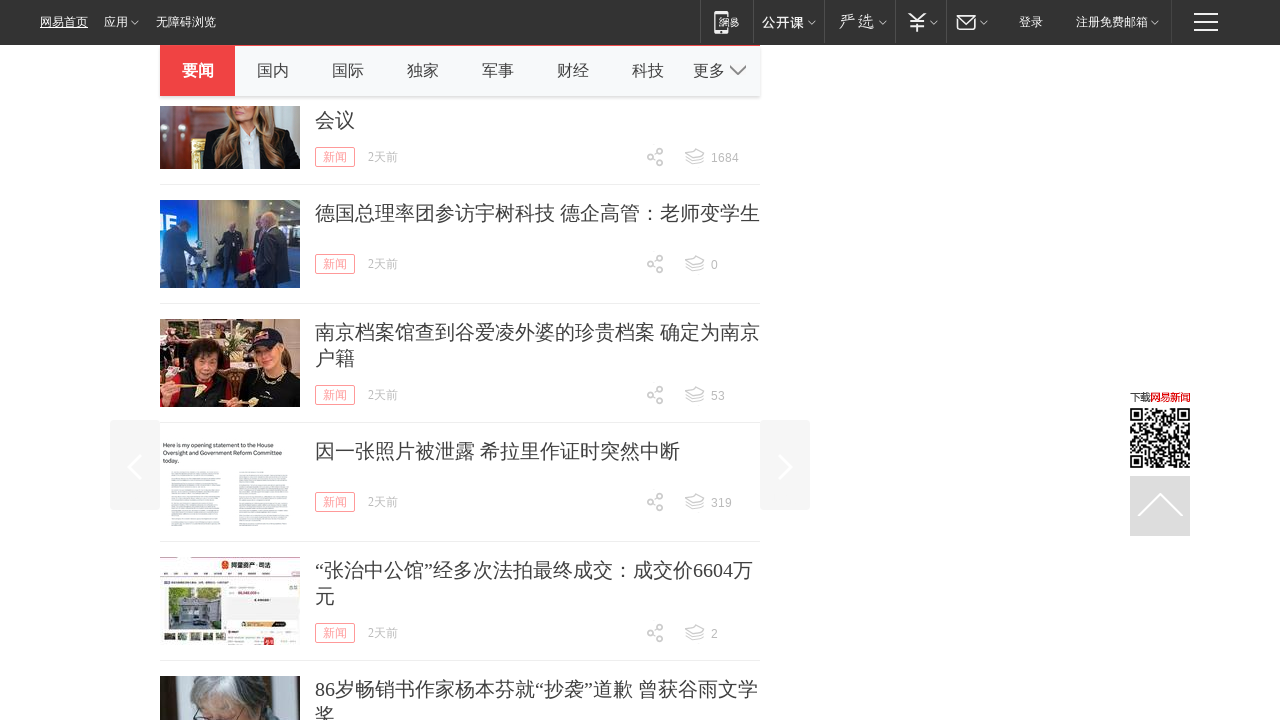

Scrolled window to position 30000px
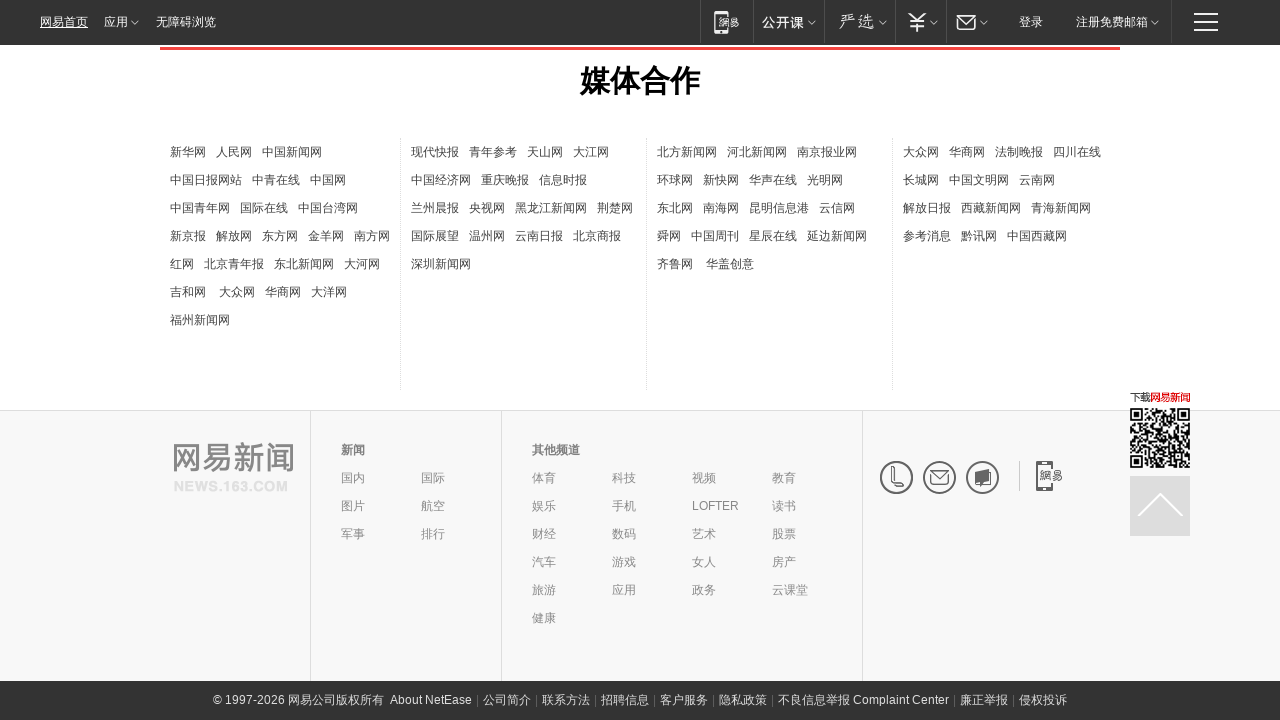

Waited 200ms for content to load
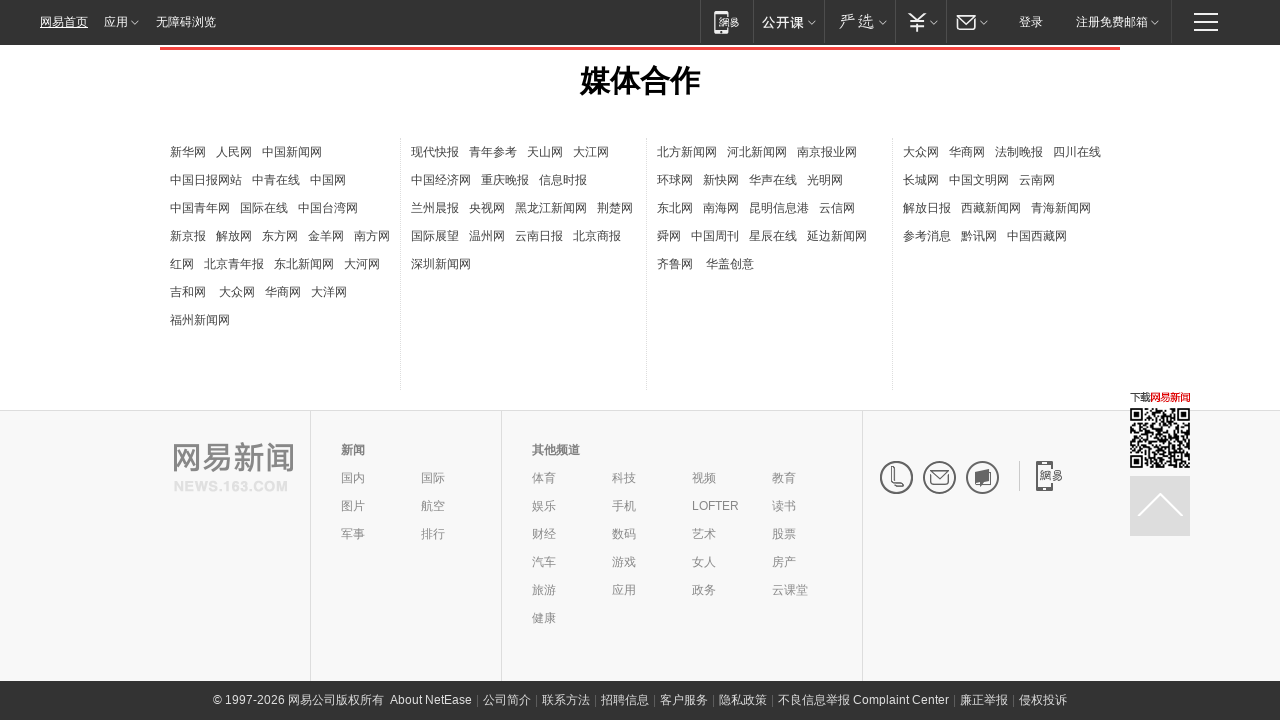

Clicked 'load more' button (iteration 1)
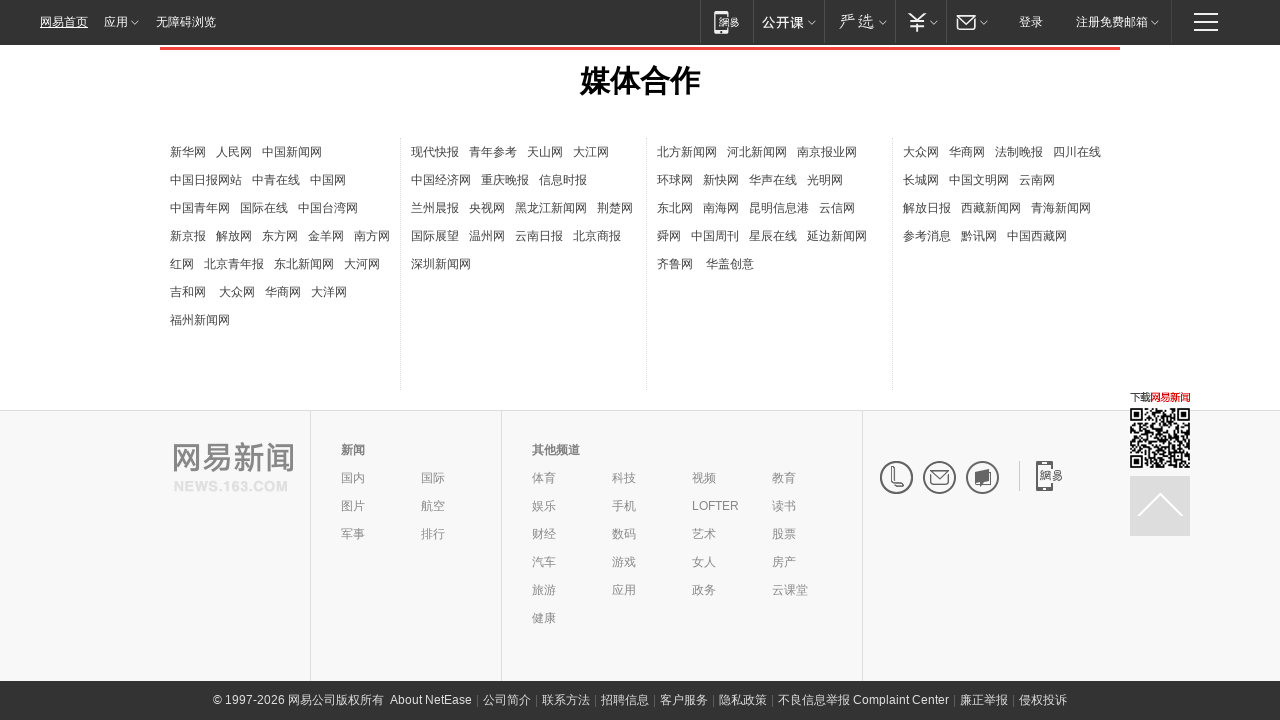

Waited 500ms for new content to load after clicking 'load more'
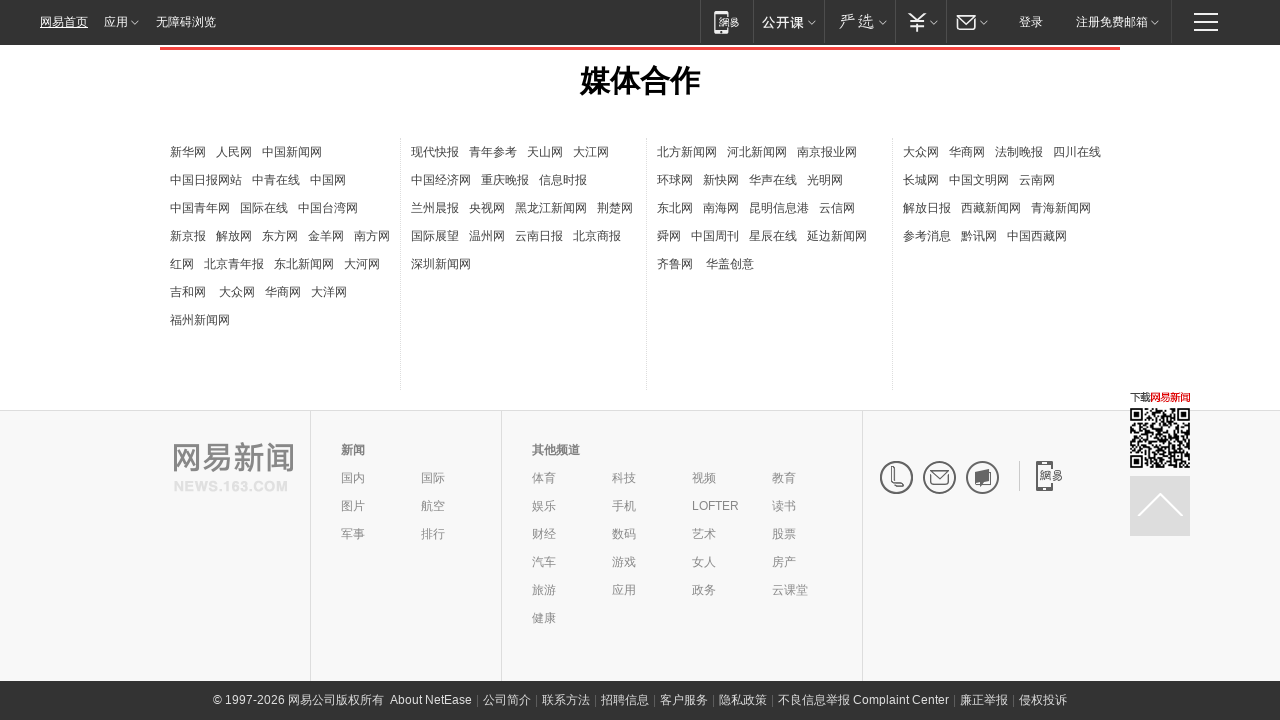

Scrolled window to position 5000px
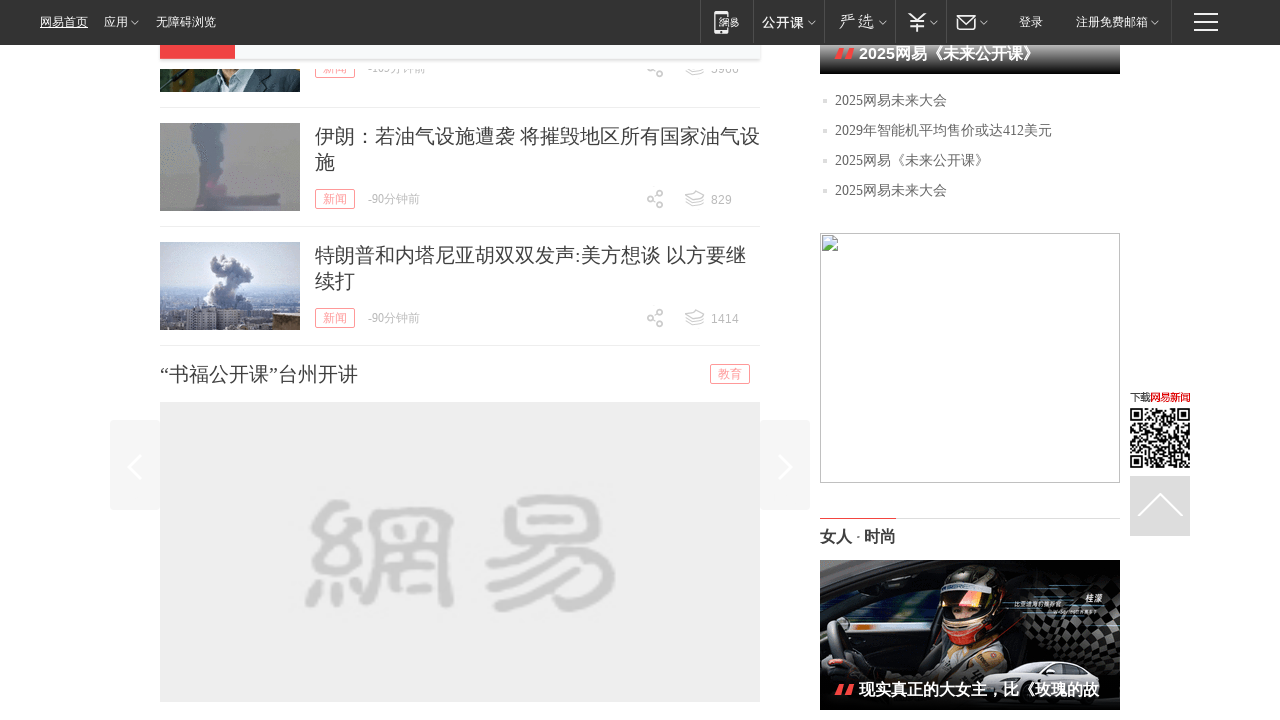

Waited 200ms for content to load
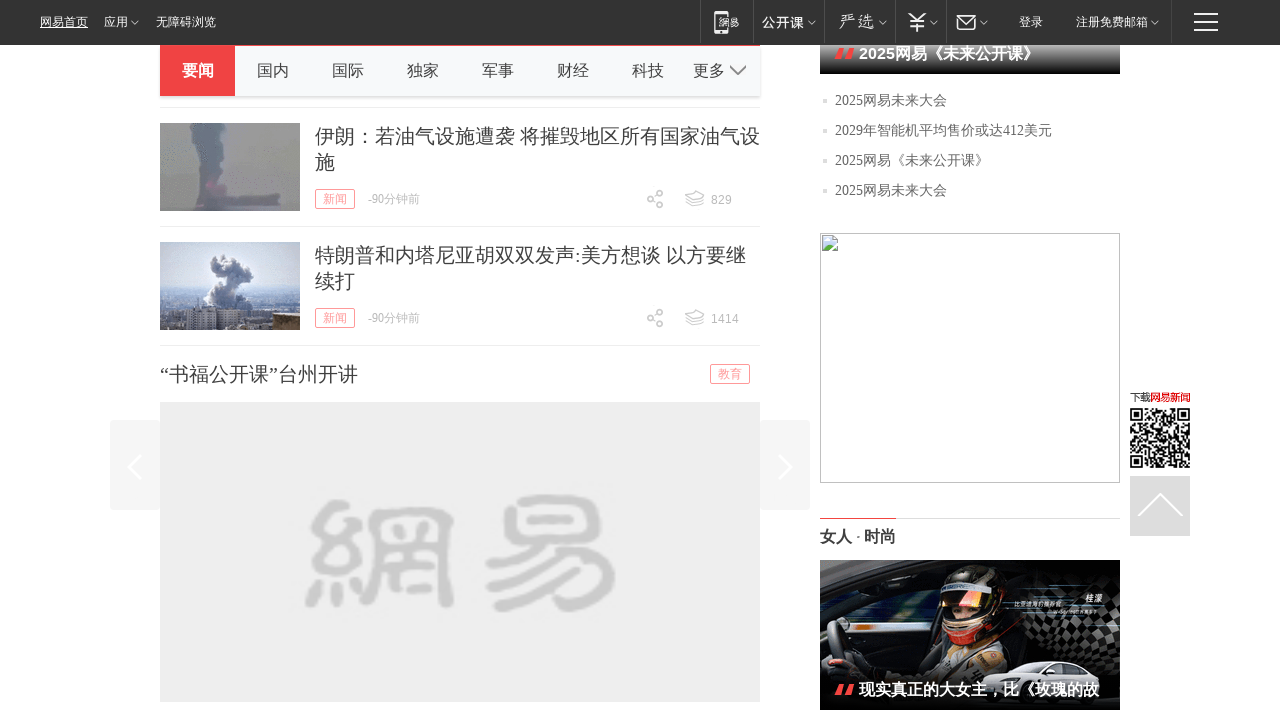

Scrolled window to position 10000px
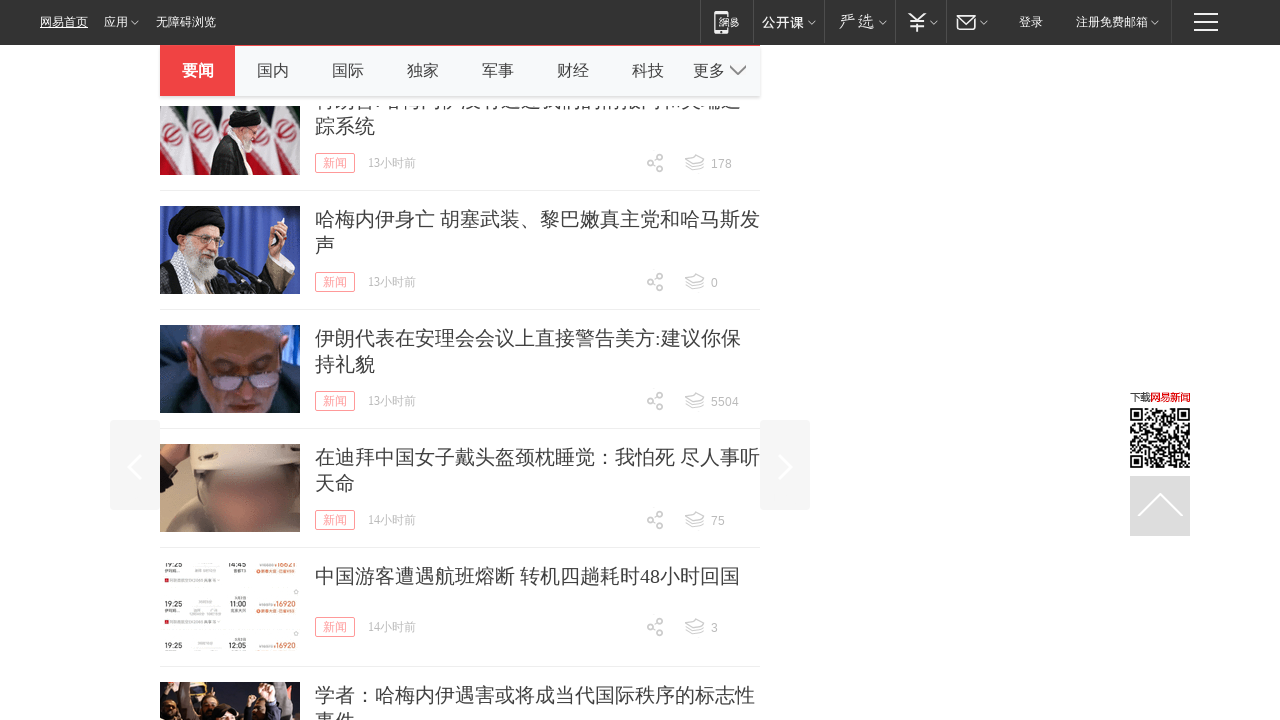

Waited 200ms for content to load
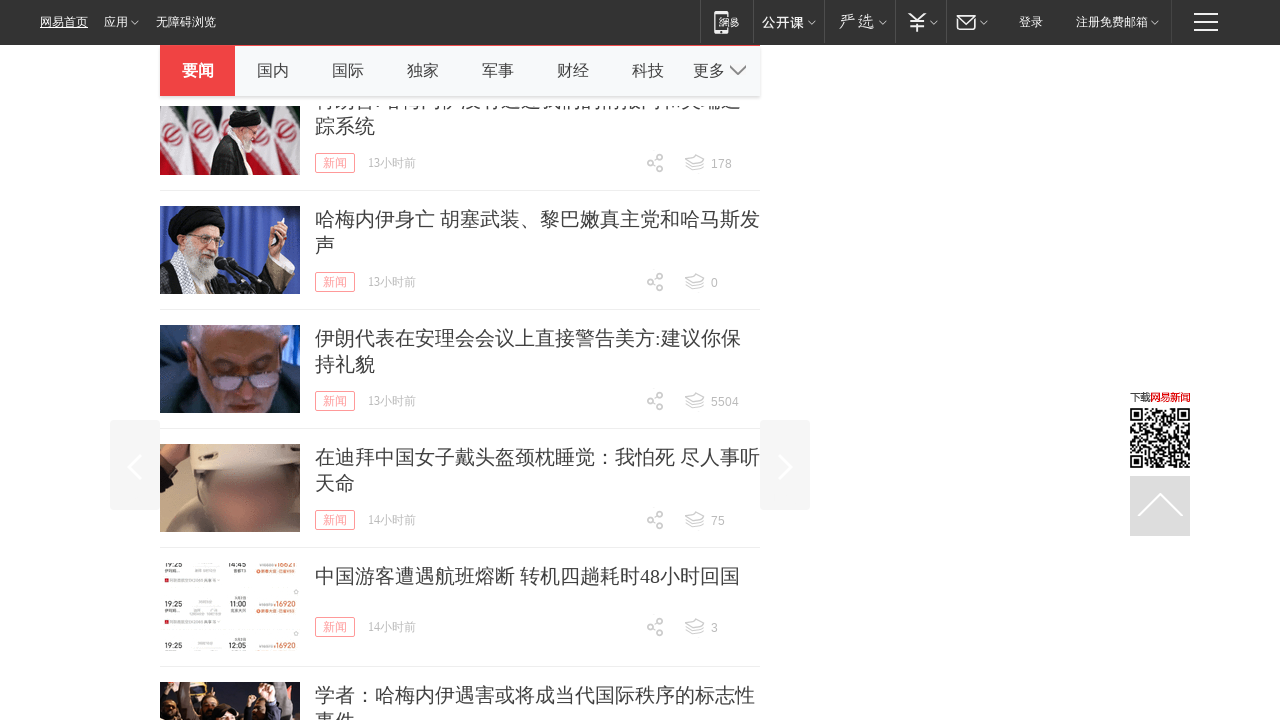

Scrolled window to position 15000px
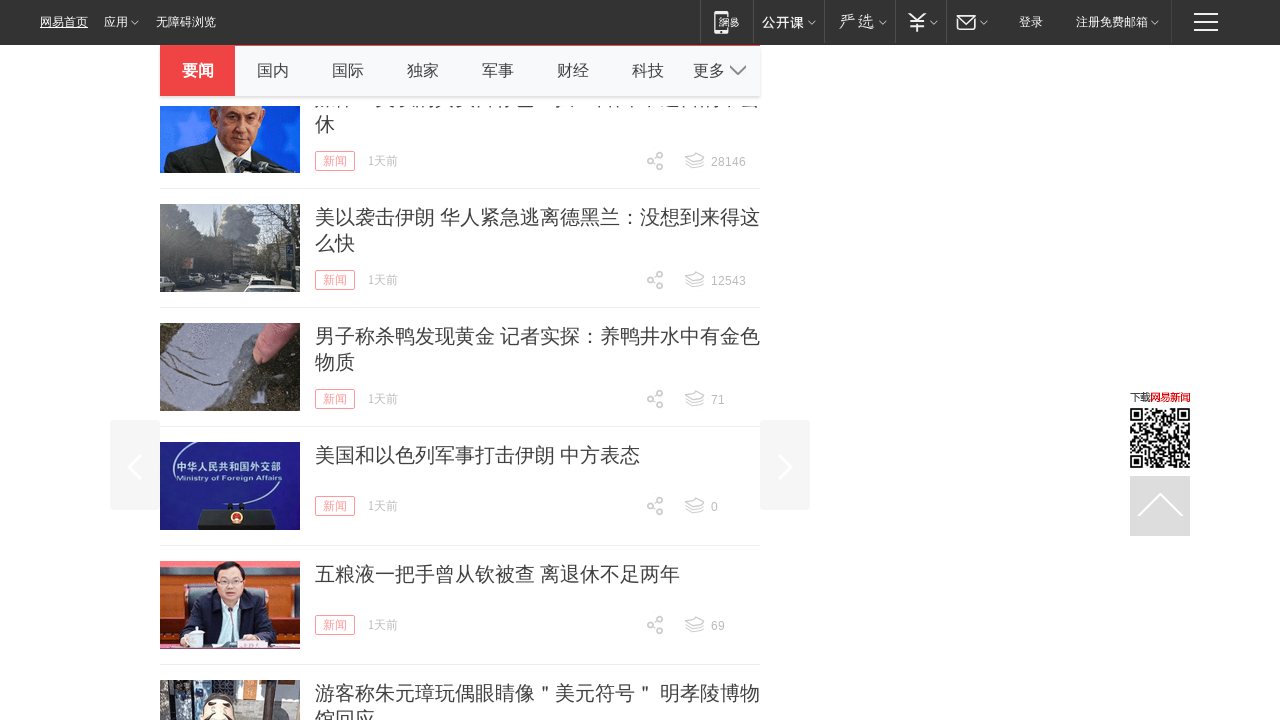

Waited 200ms for content to load
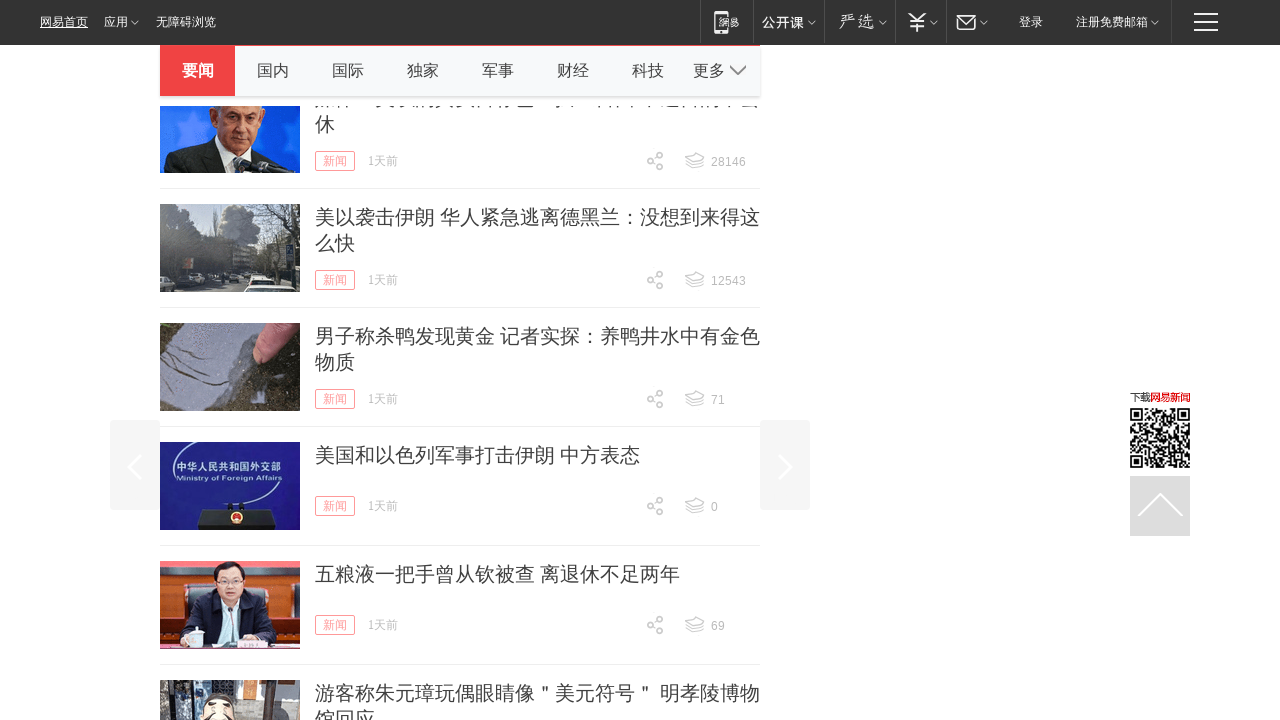

Scrolled window to position 20000px
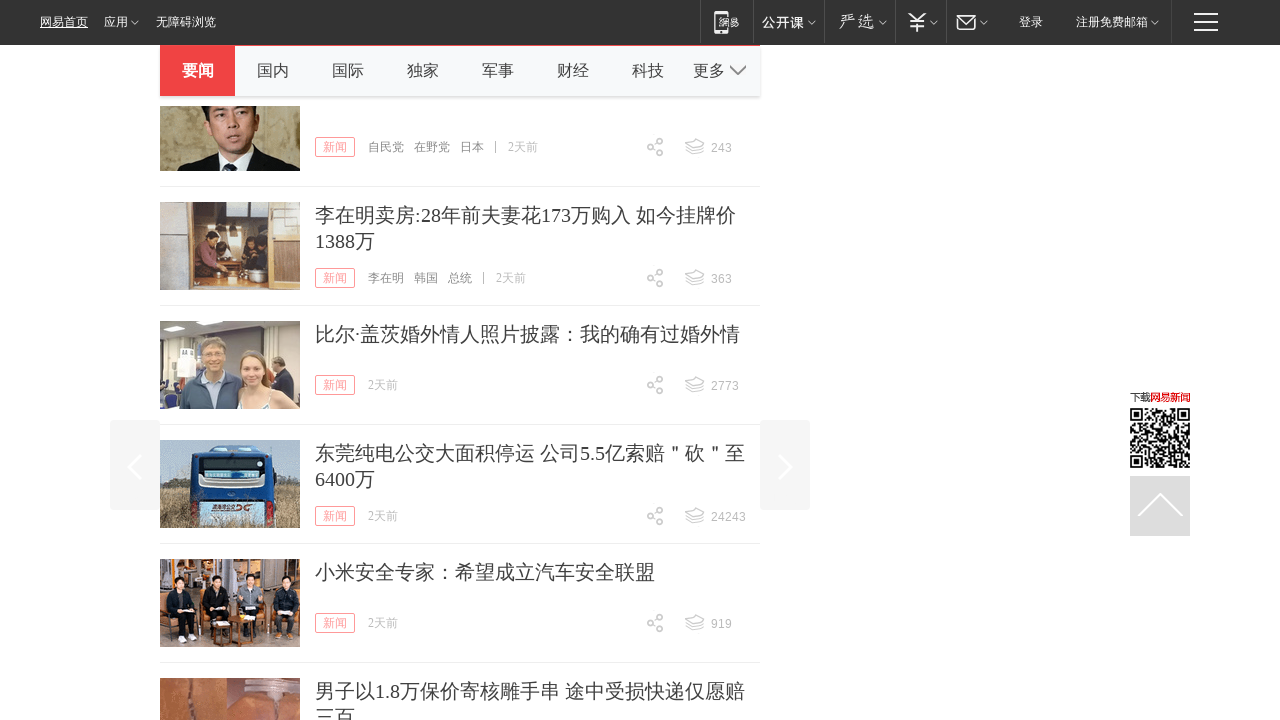

Waited 200ms for content to load
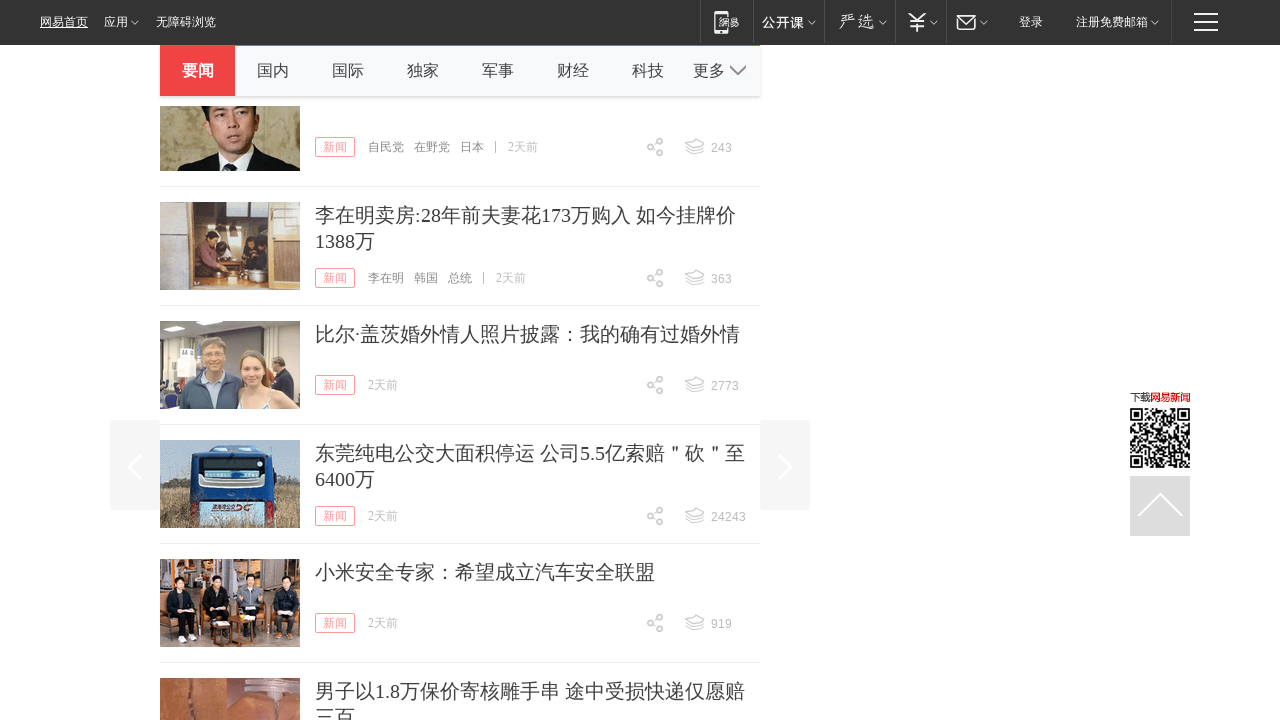

Scrolled window to position 25000px
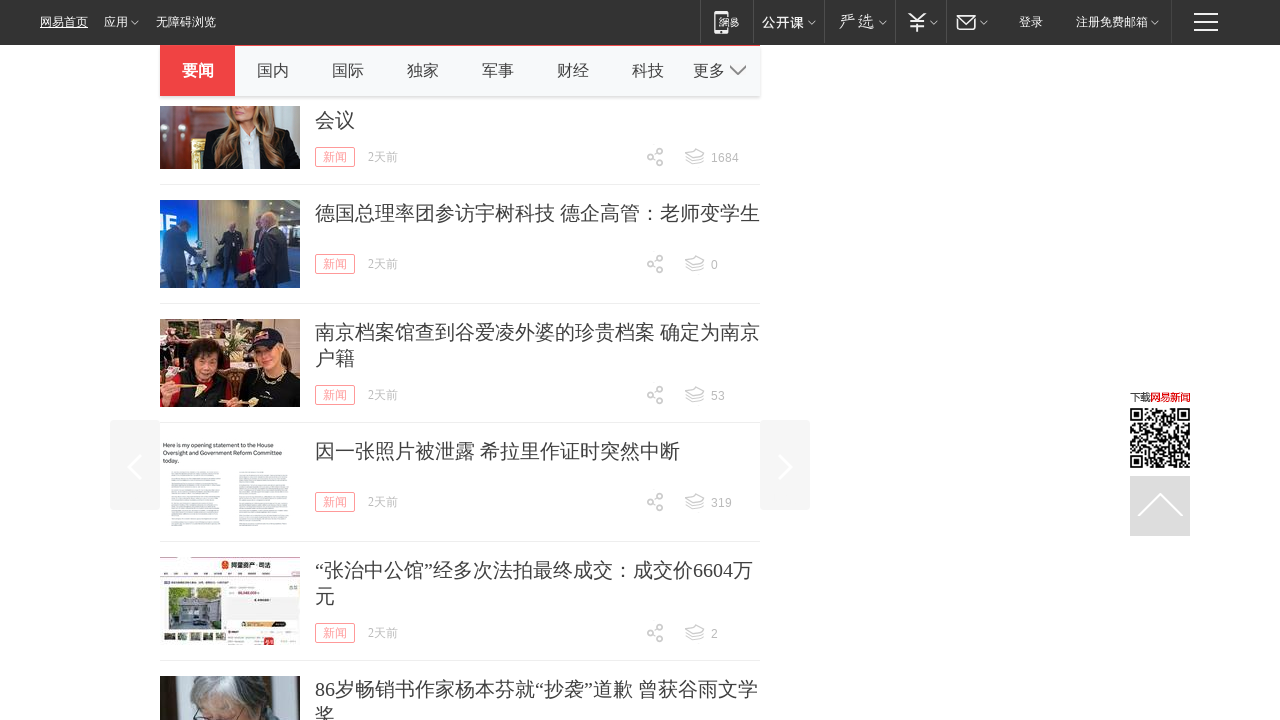

Waited 200ms for content to load
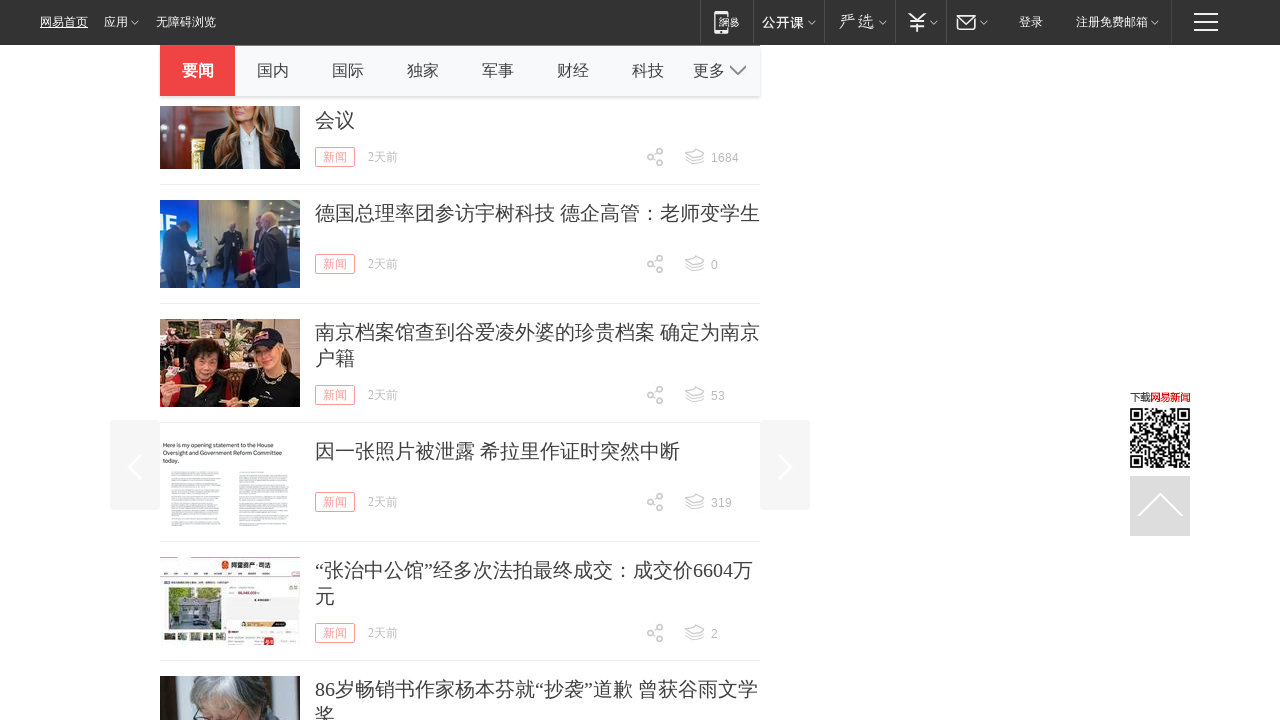

Scrolled window to position 30000px
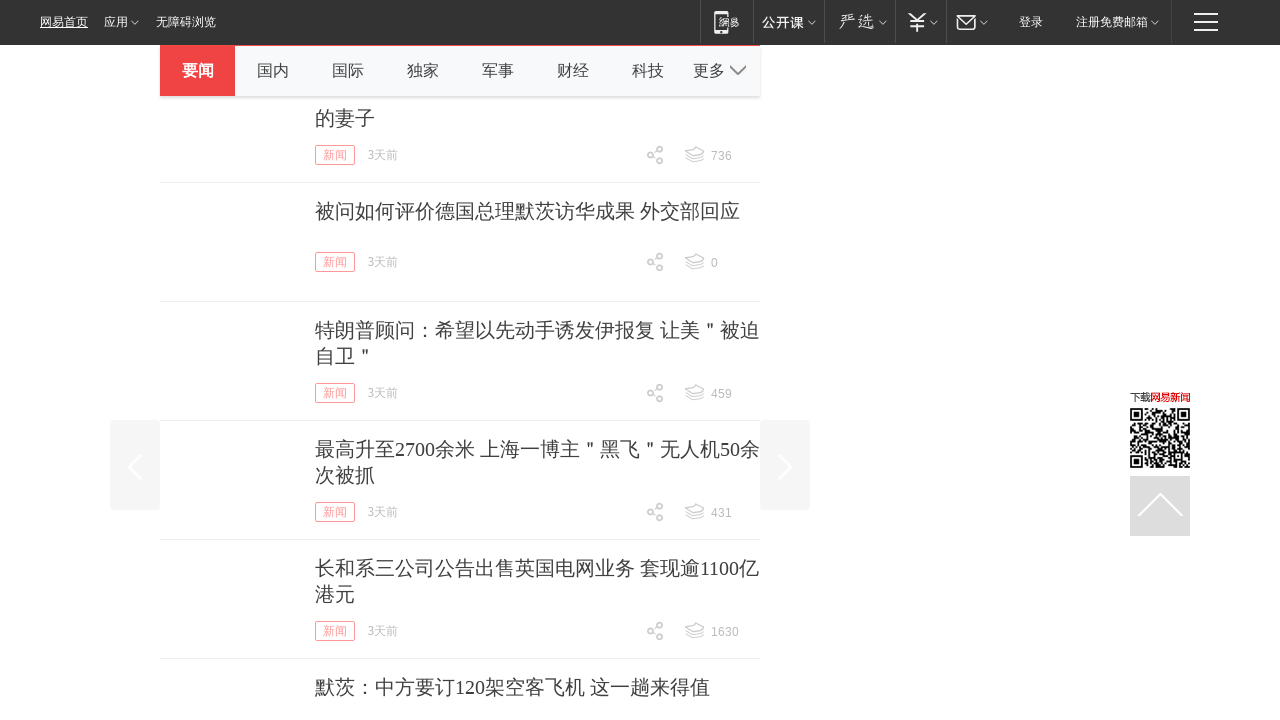

Waited 200ms for content to load
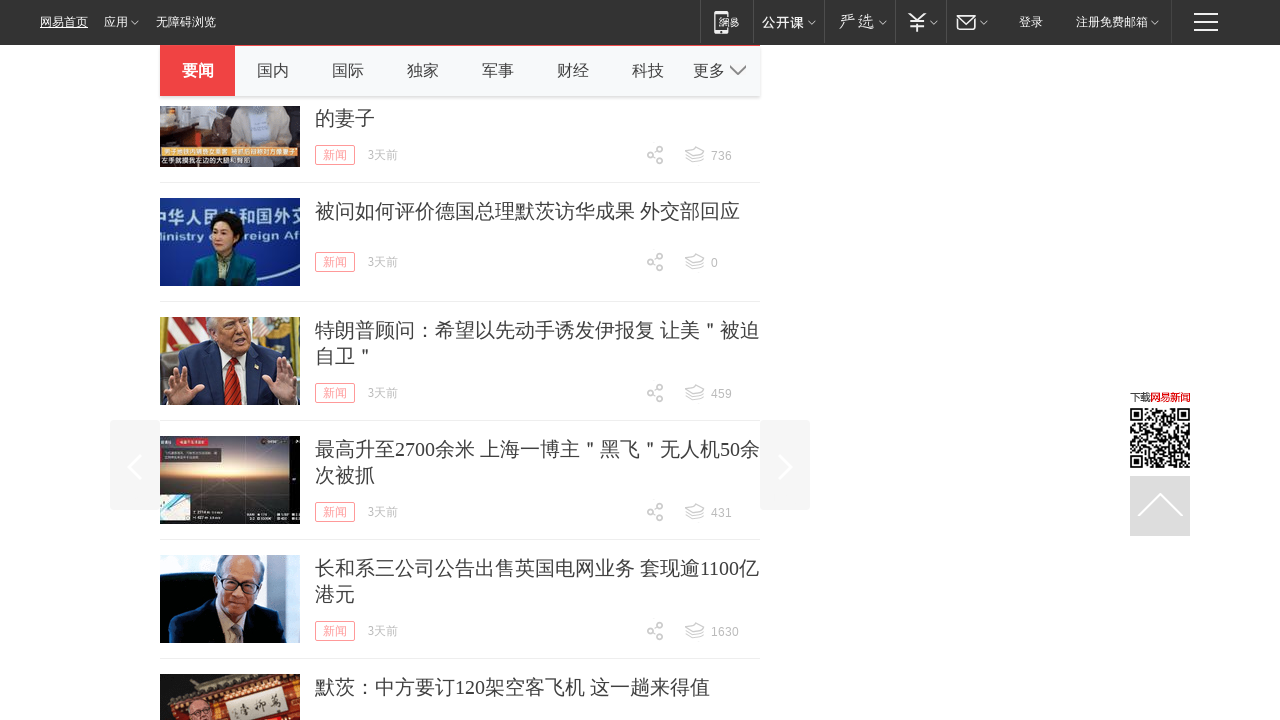

Clicked 'load more' button (iteration 2)
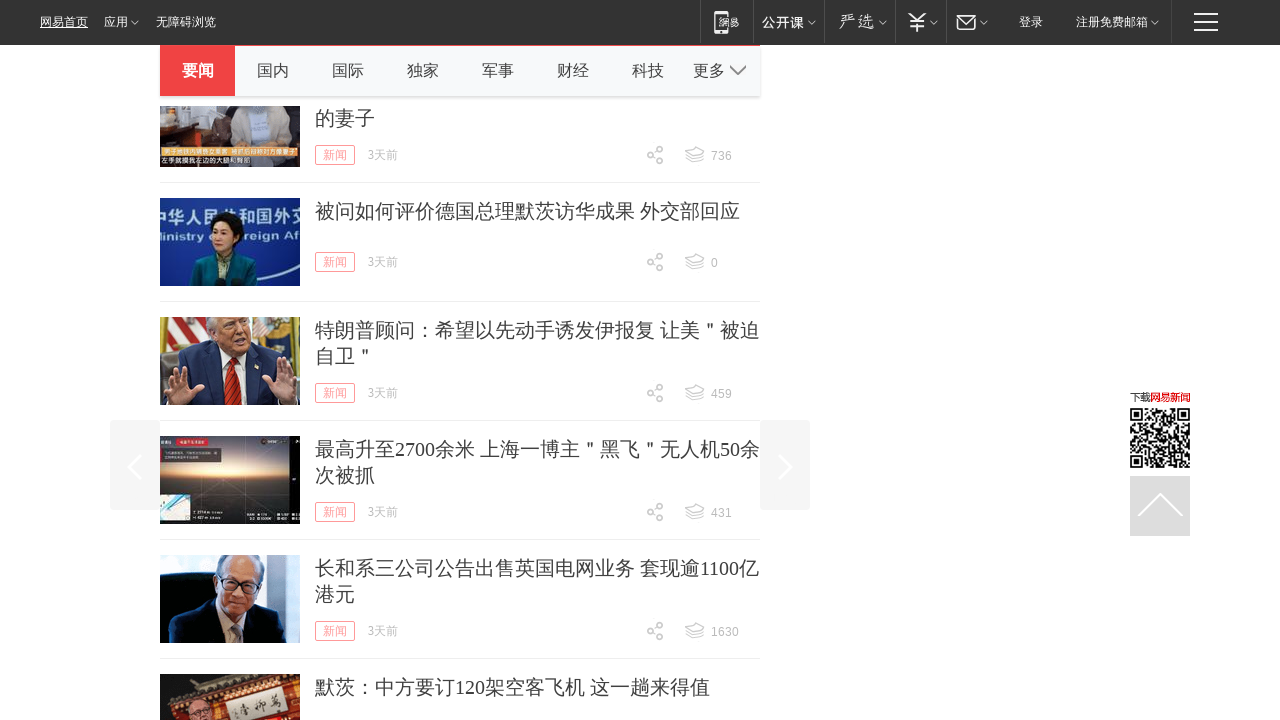

Waited 500ms for new content to load after clicking 'load more'
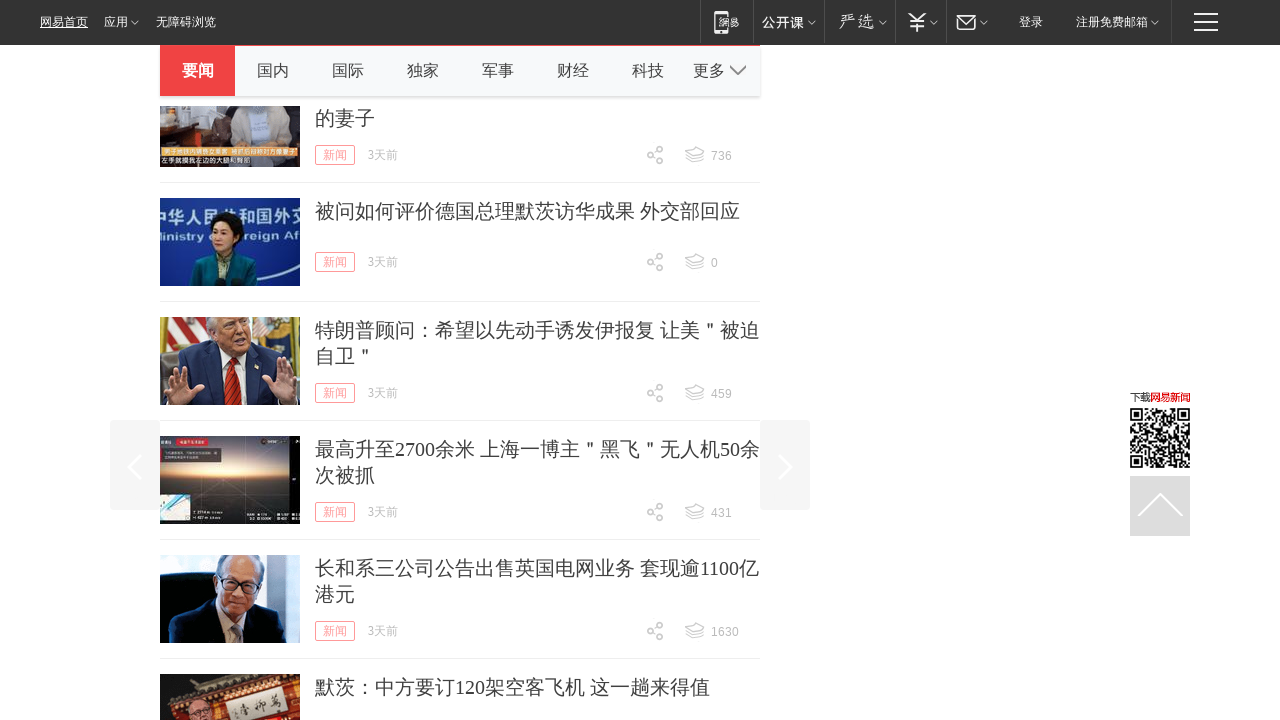

Scrolled window to position 5000px
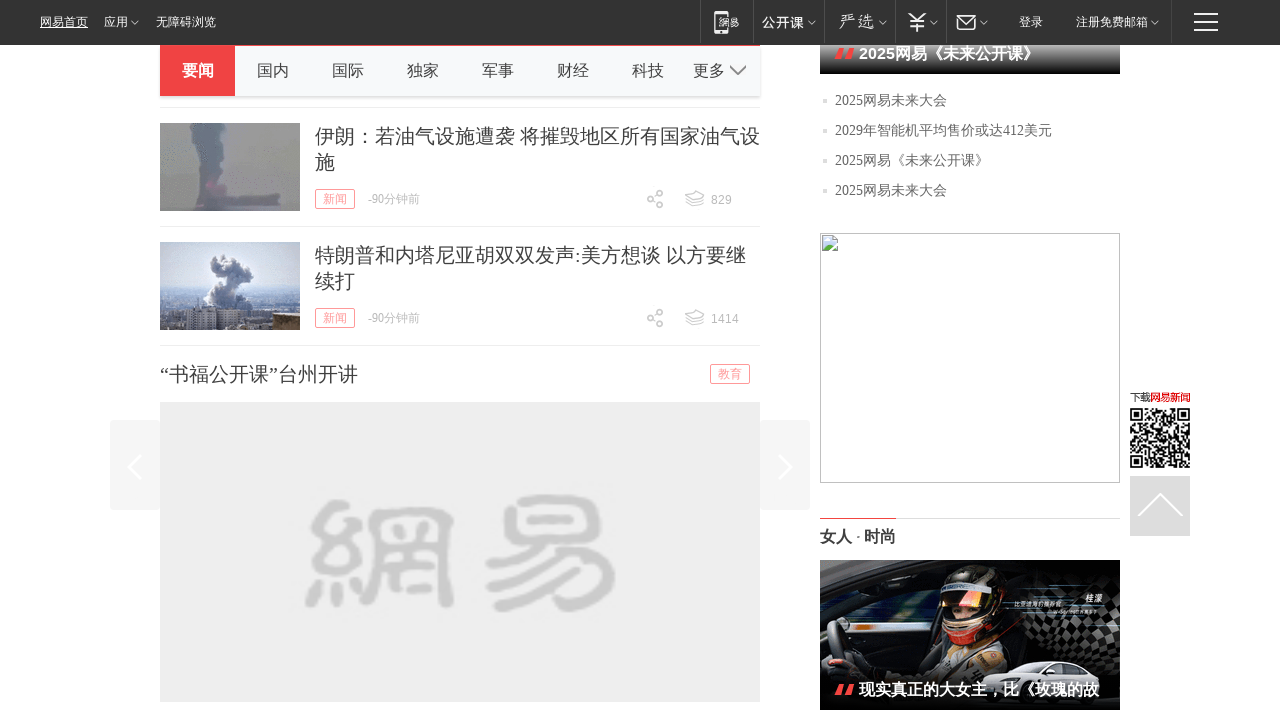

Waited 200ms for content to load
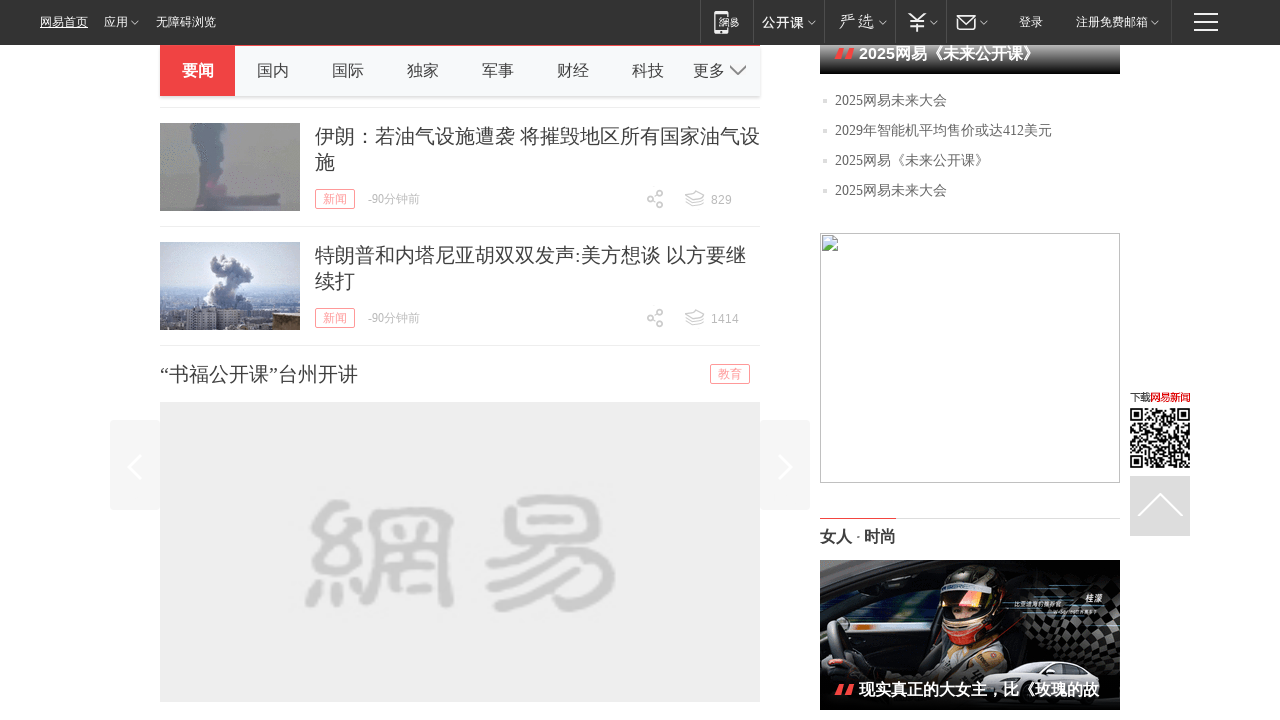

Scrolled window to position 10000px
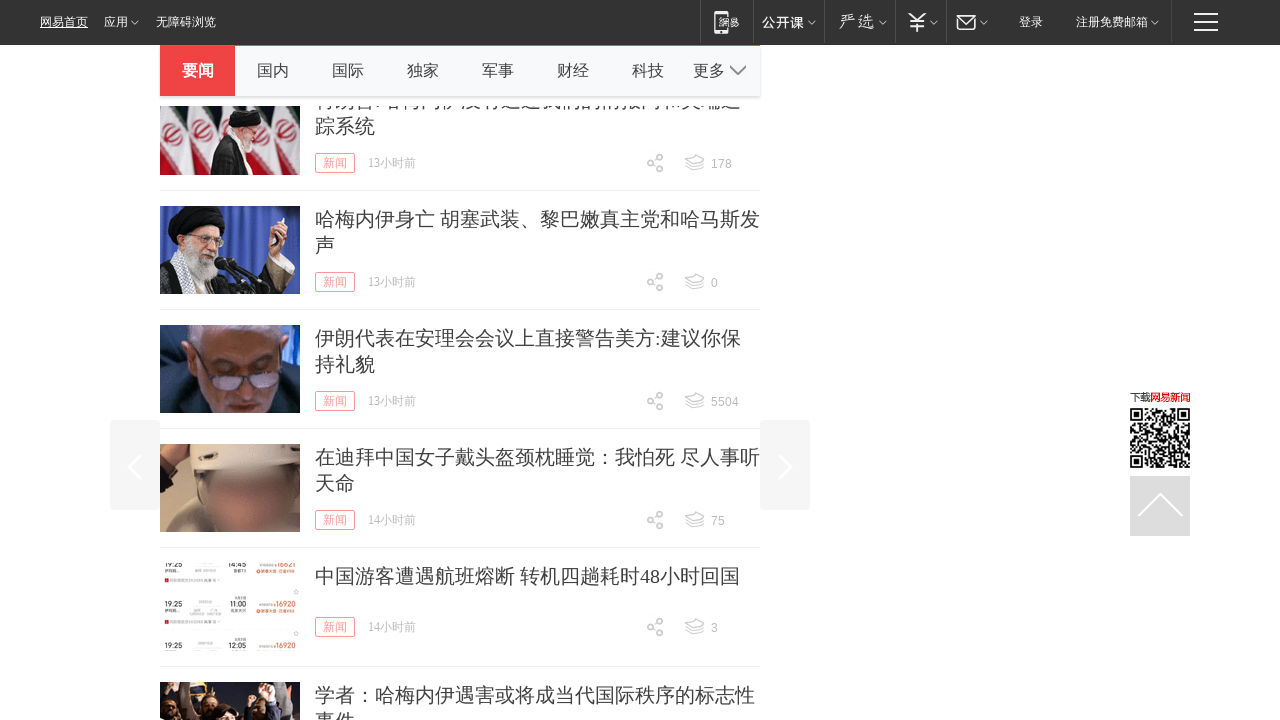

Waited 200ms for content to load
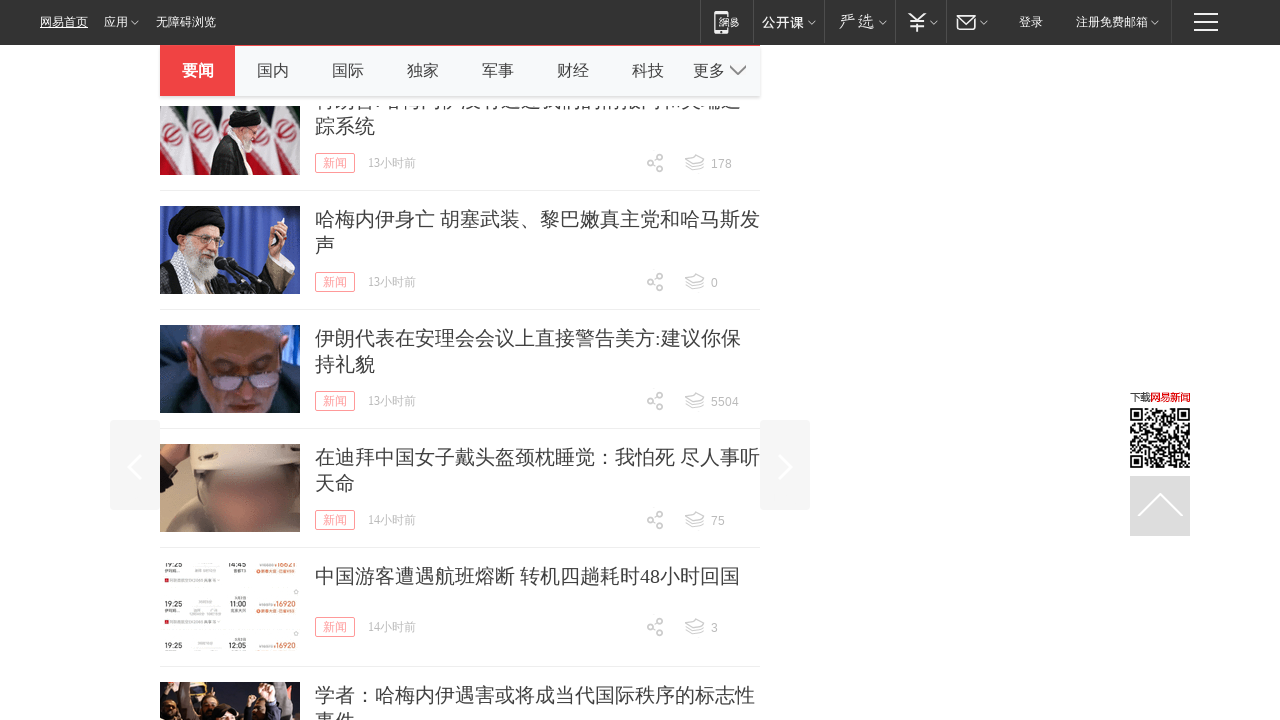

Scrolled window to position 15000px
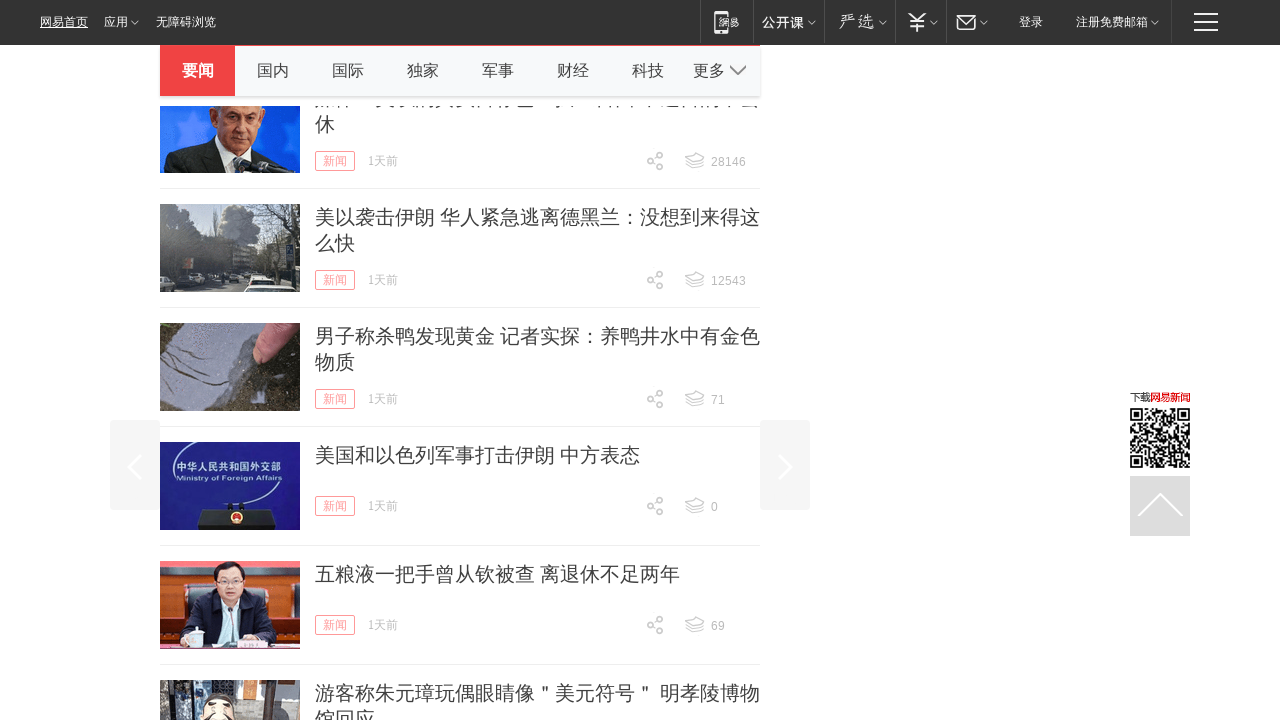

Waited 200ms for content to load
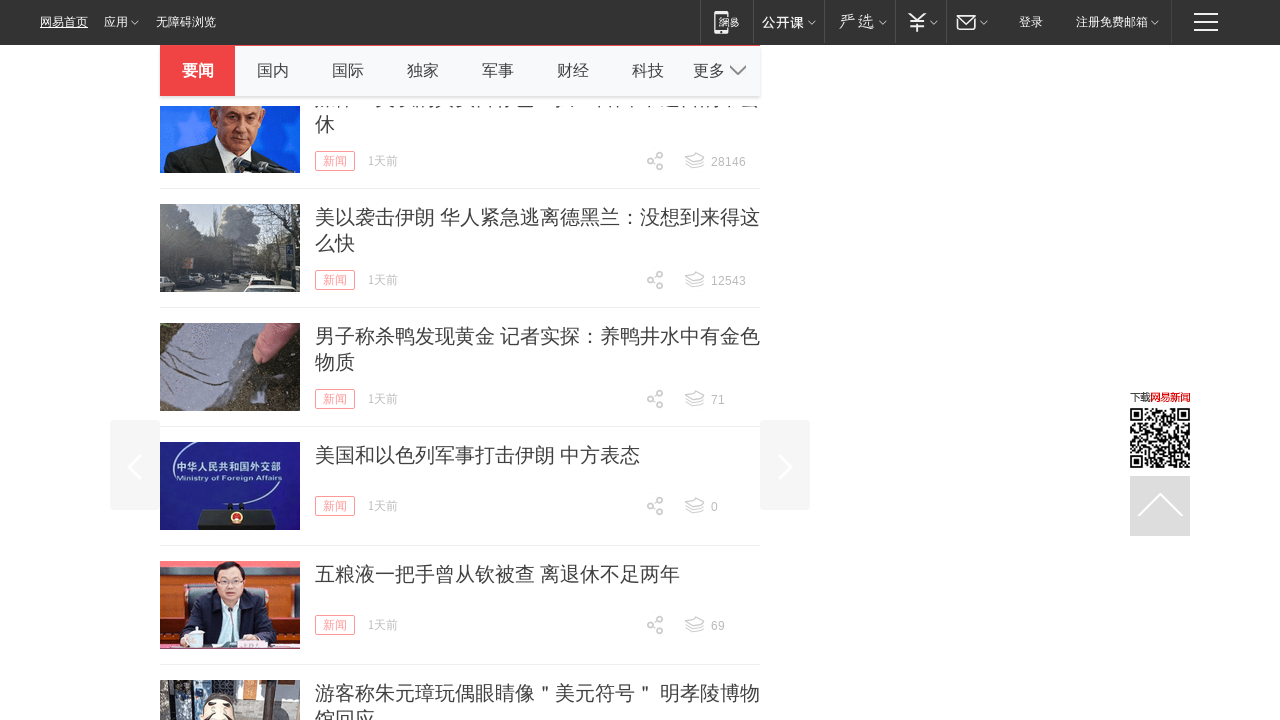

Scrolled window to position 20000px
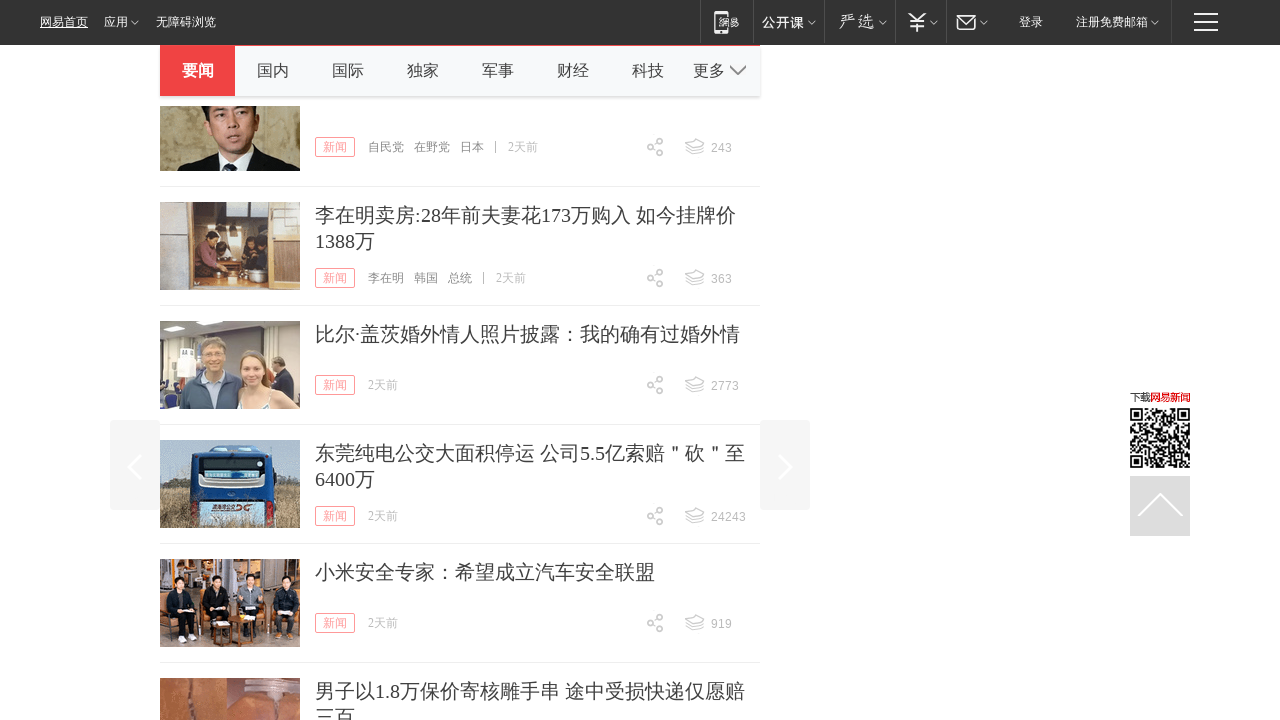

Waited 200ms for content to load
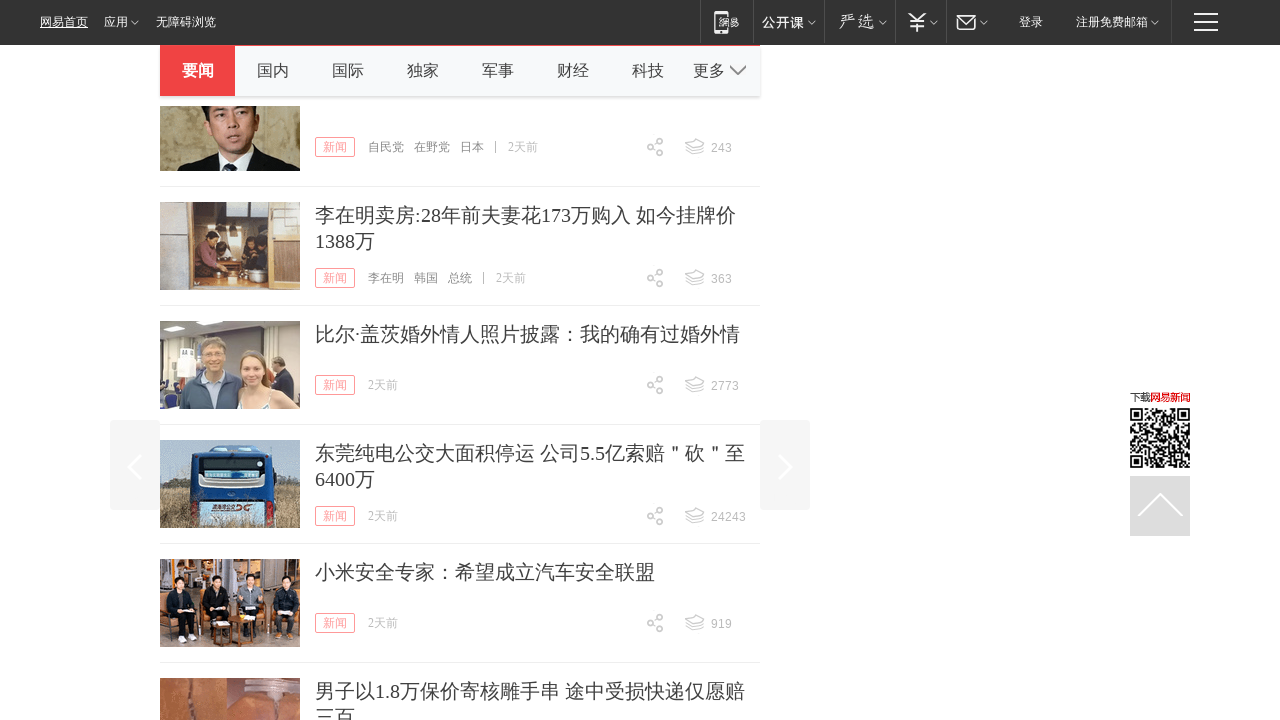

Scrolled window to position 25000px
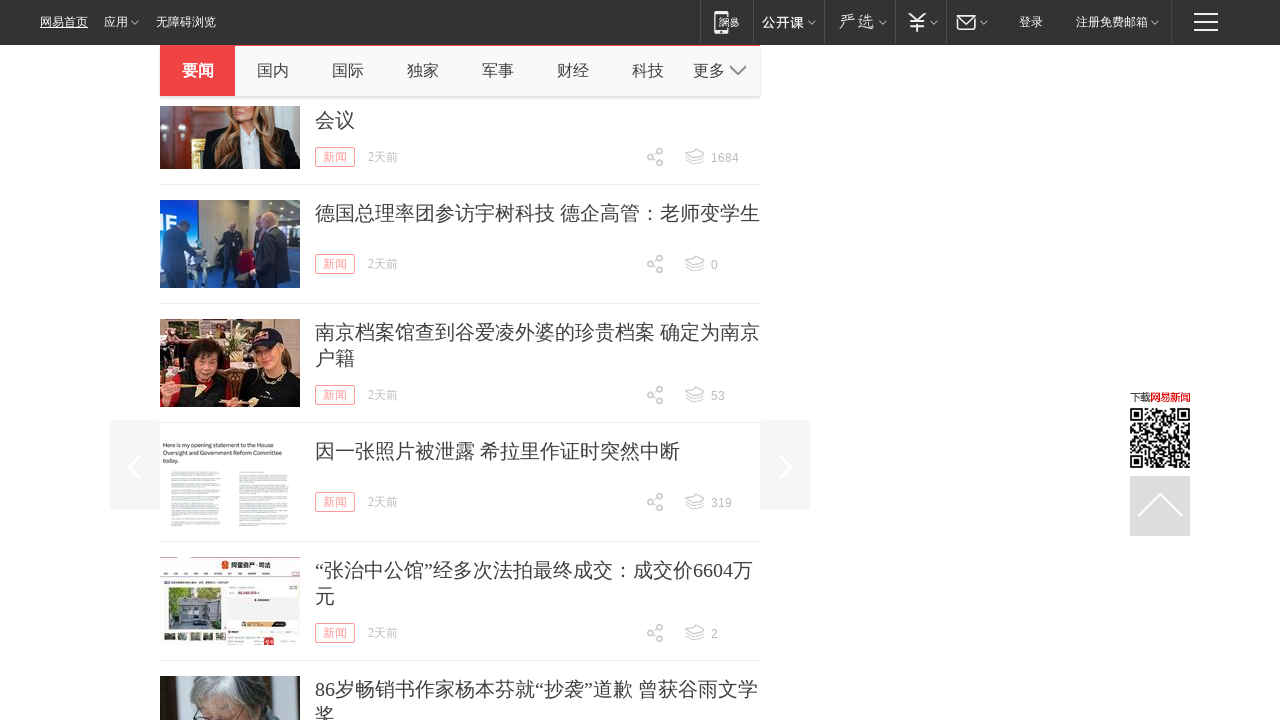

Waited 200ms for content to load
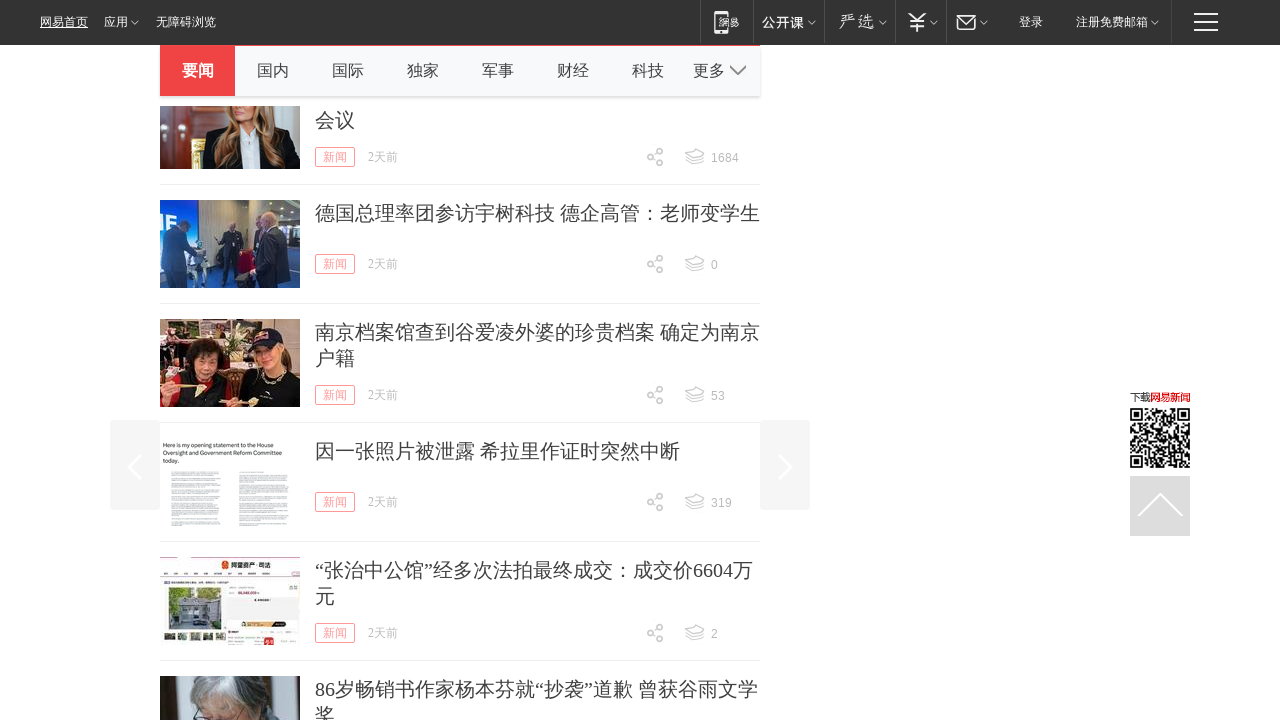

Scrolled window to position 30000px
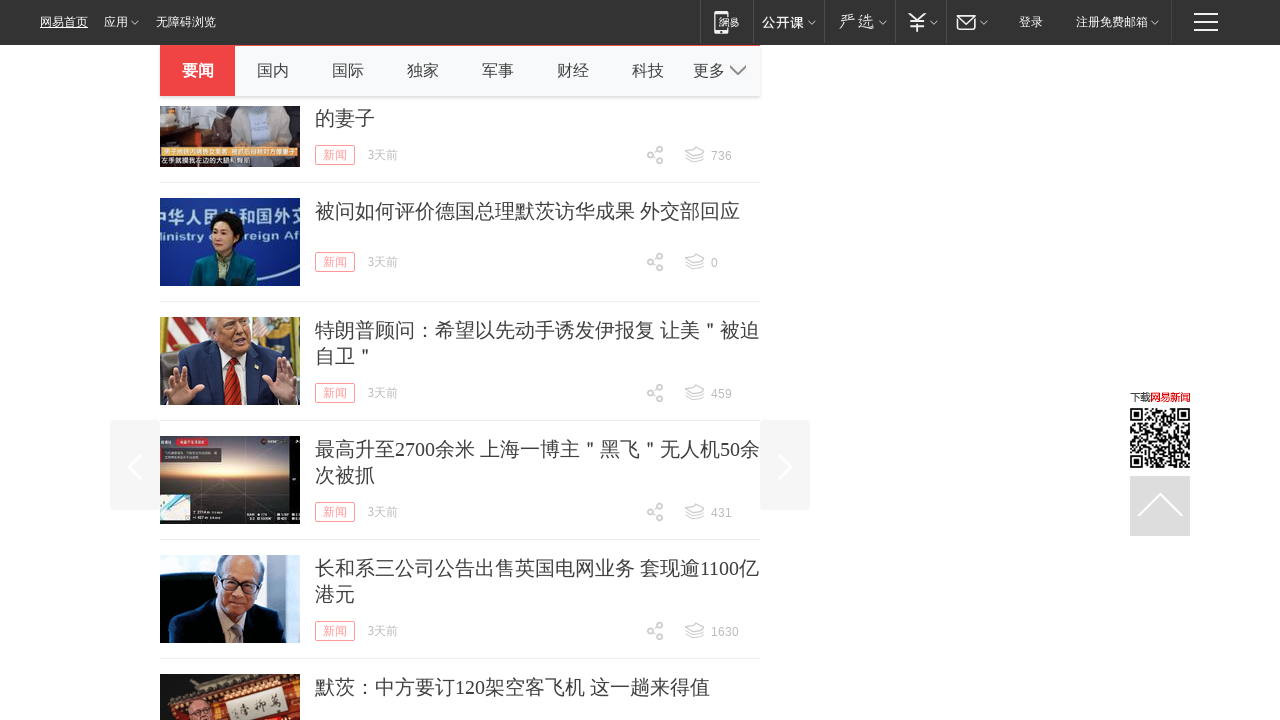

Waited 200ms for content to load
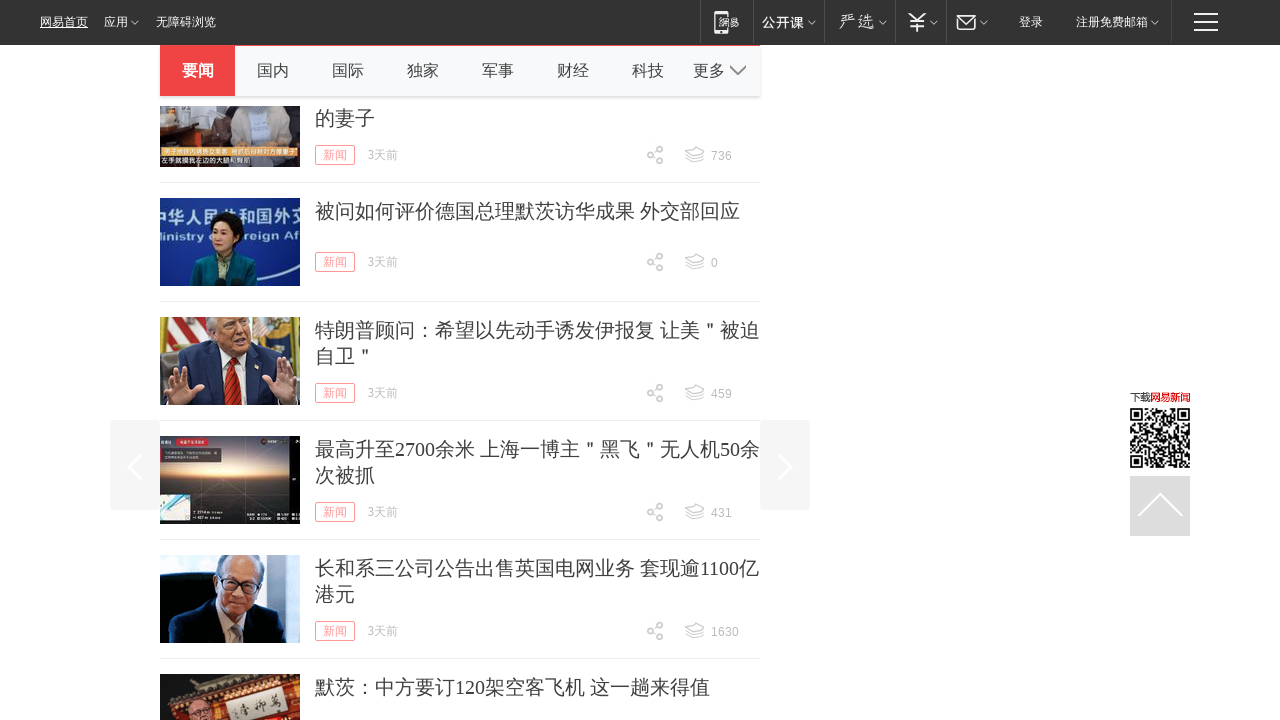

Clicked 'load more' button (iteration 3)
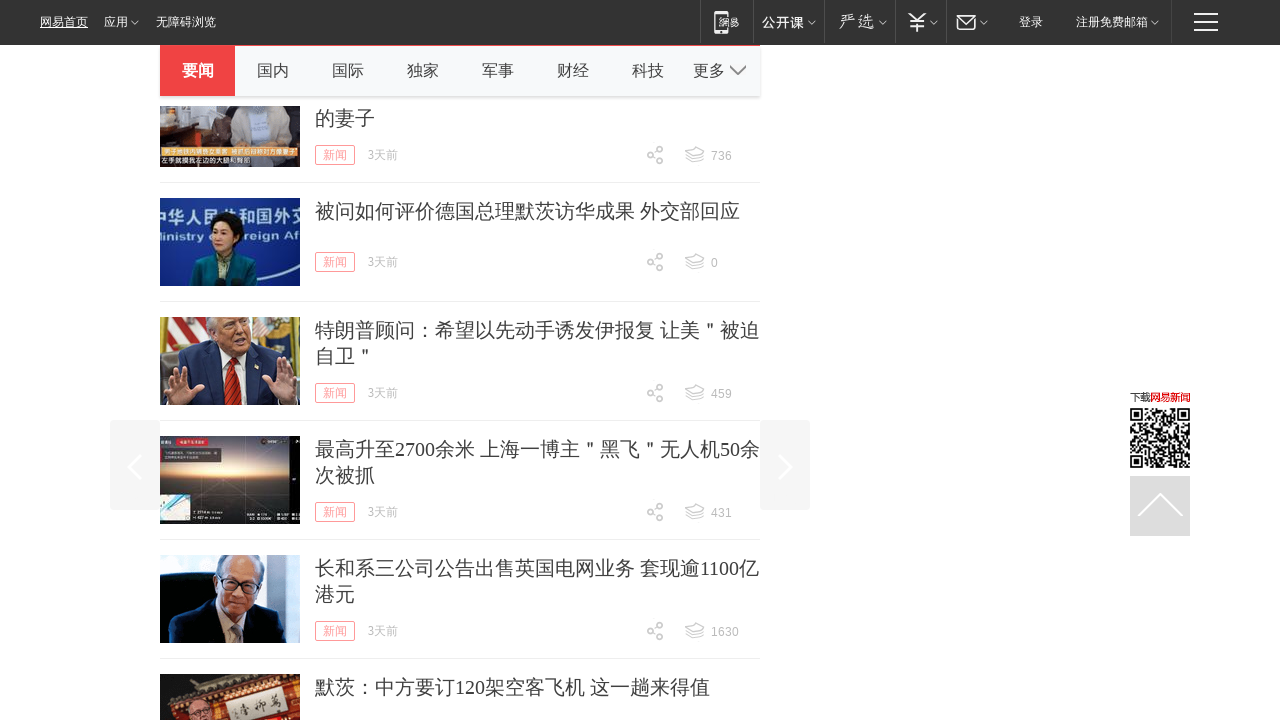

Waited 500ms for new content to load after clicking 'load more'
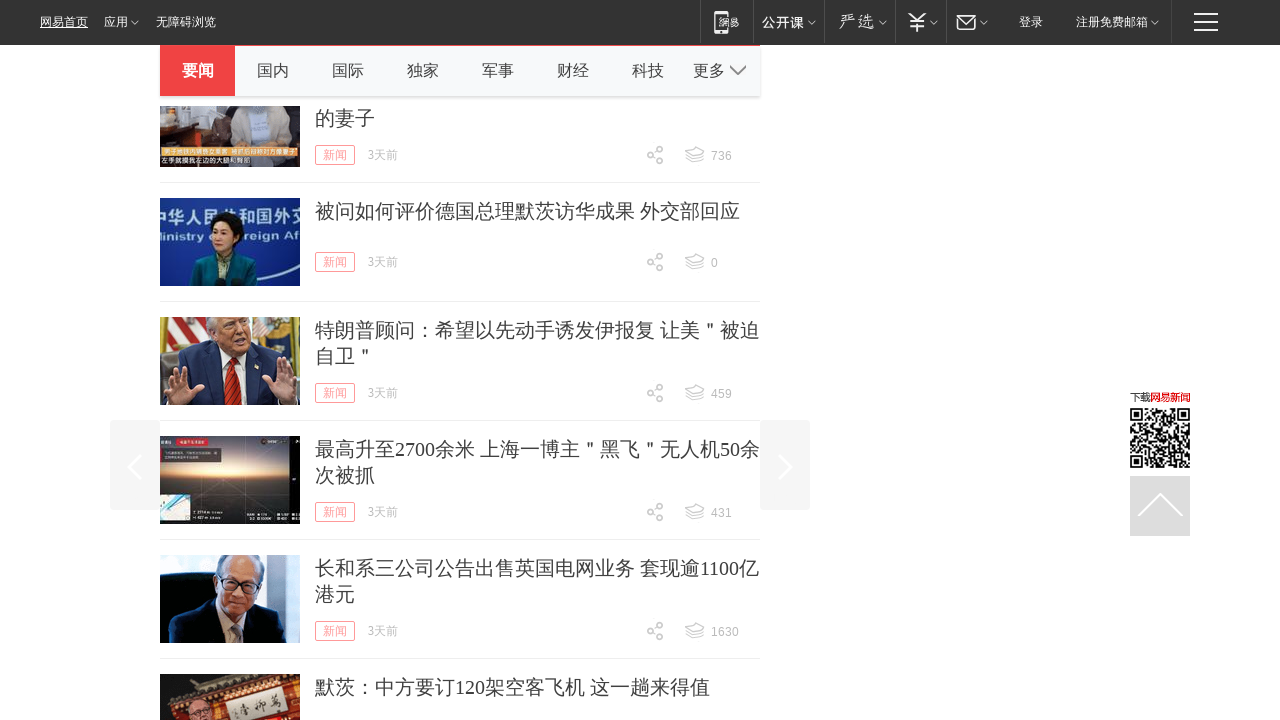

Scrolled window to position 5000px
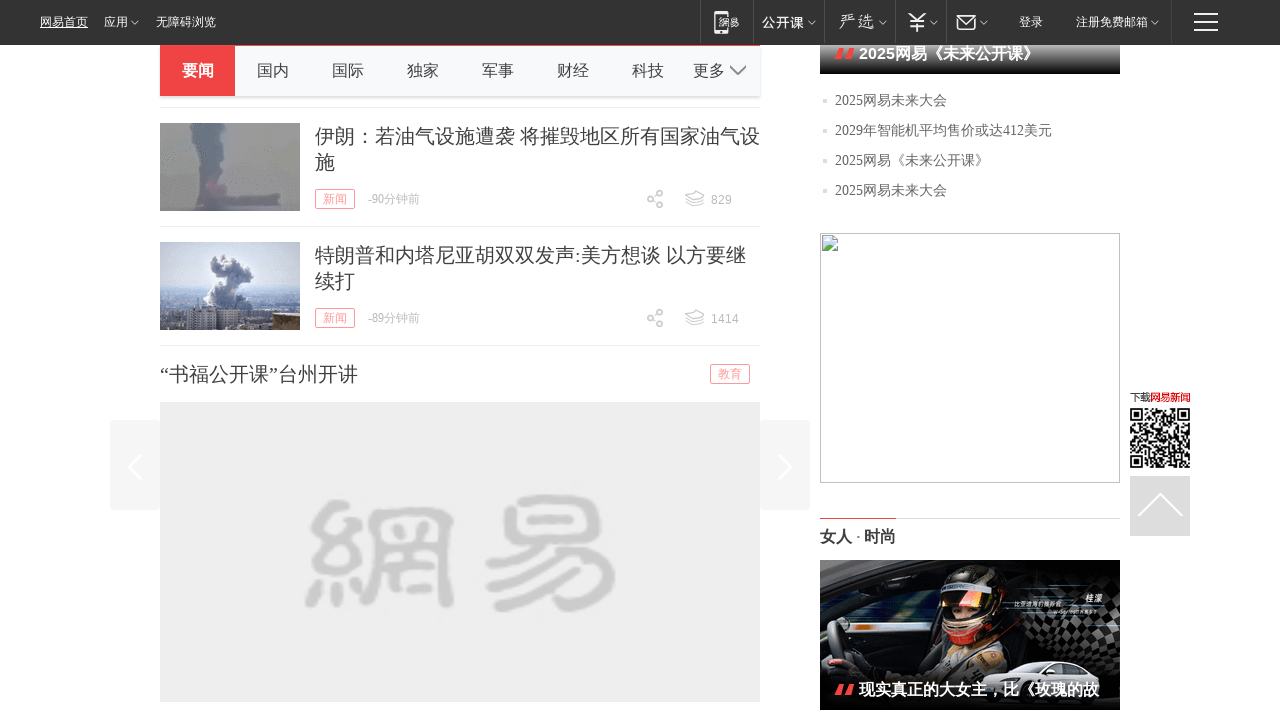

Waited 200ms for content to load
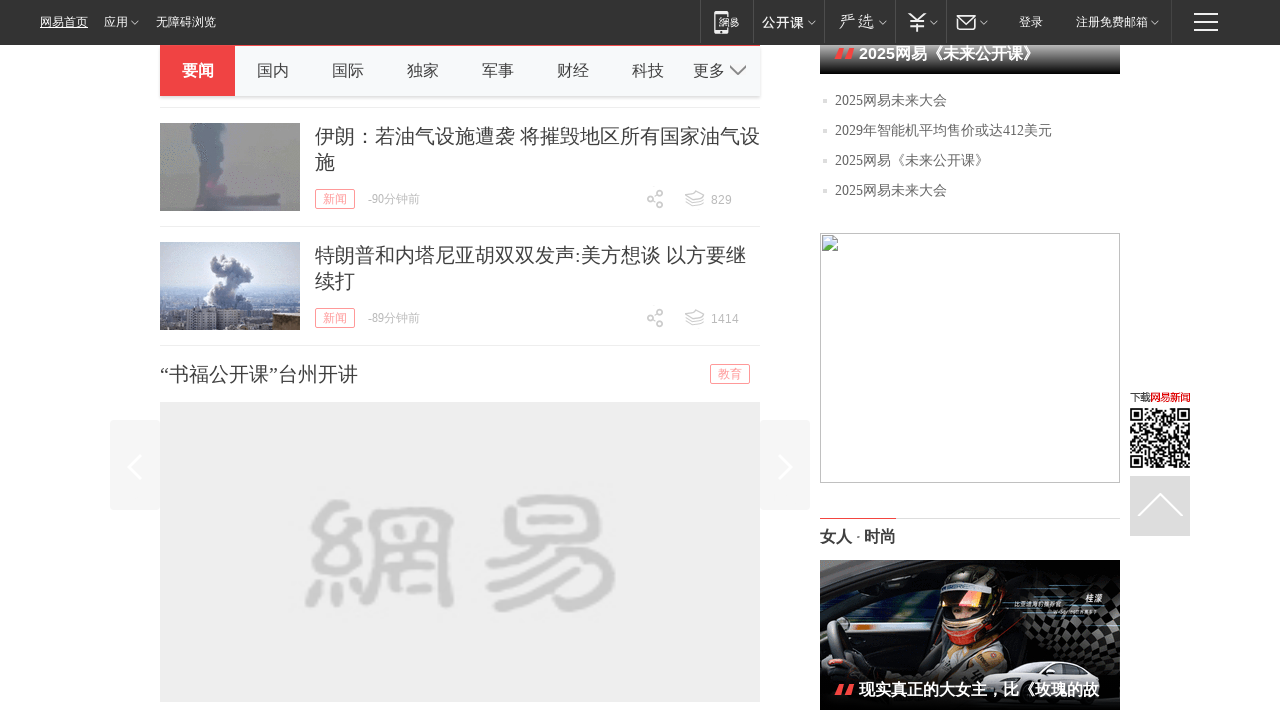

Scrolled window to position 10000px
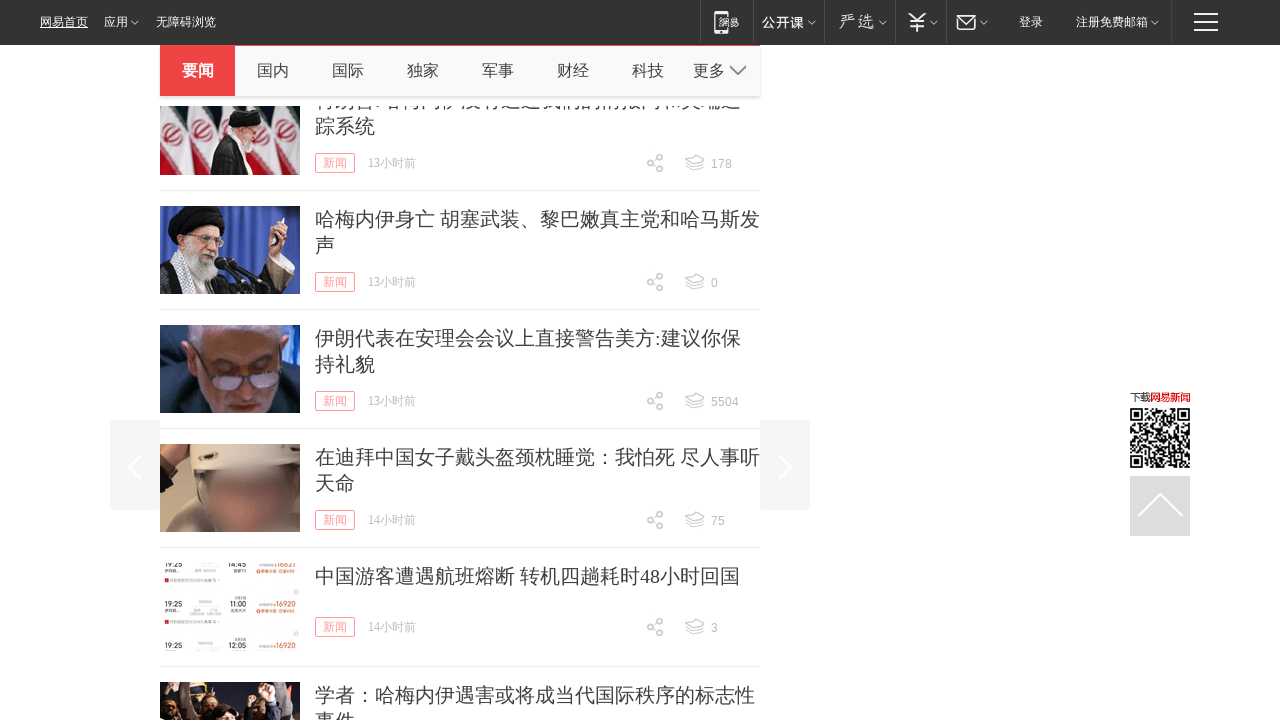

Waited 200ms for content to load
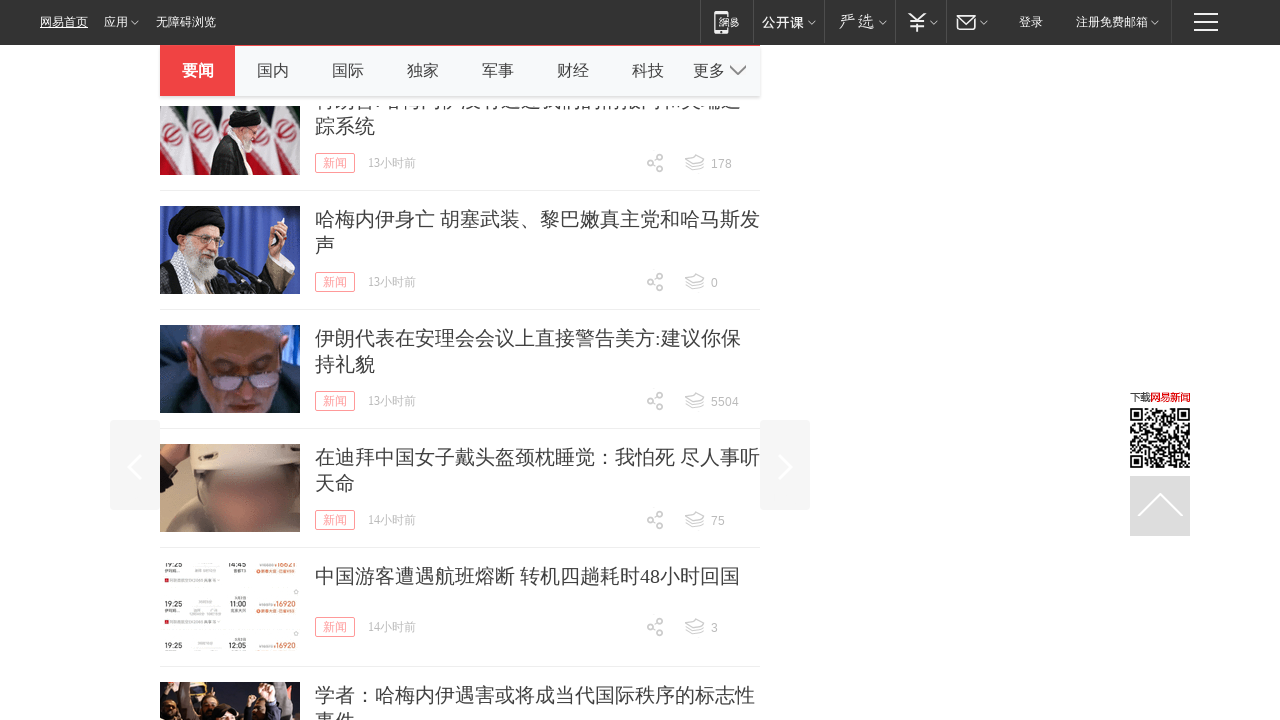

Scrolled window to position 15000px
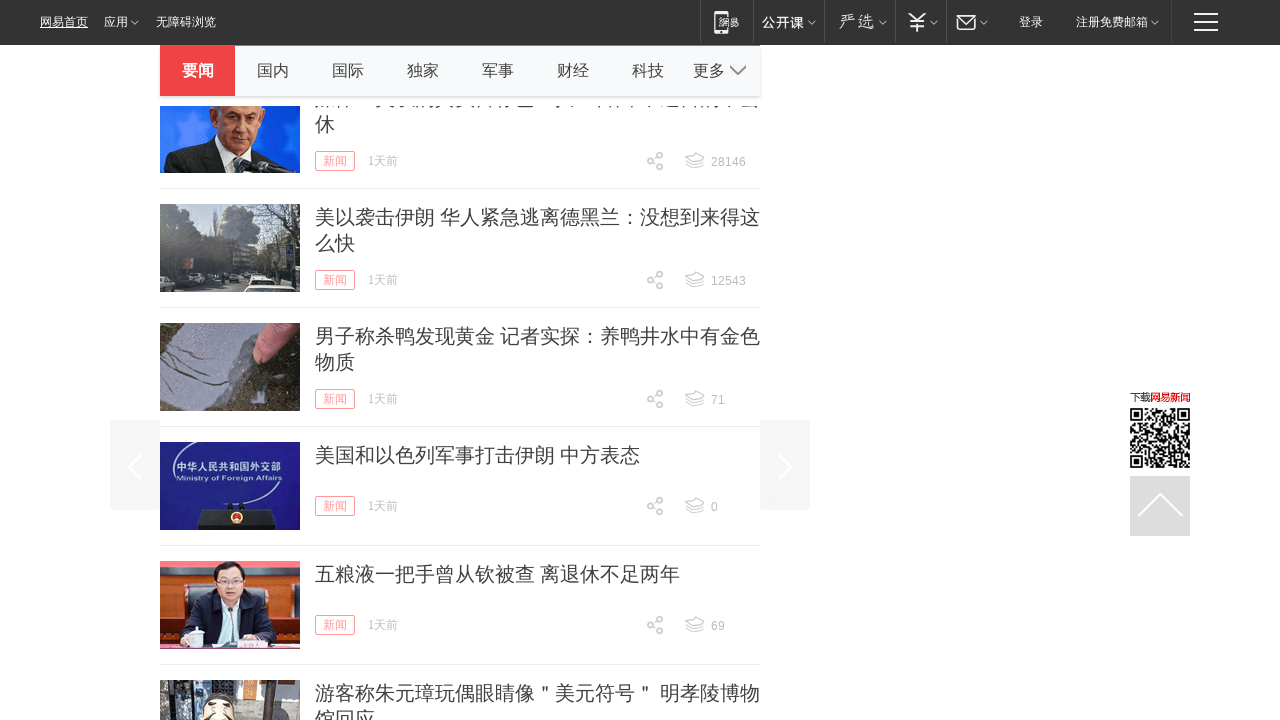

Waited 200ms for content to load
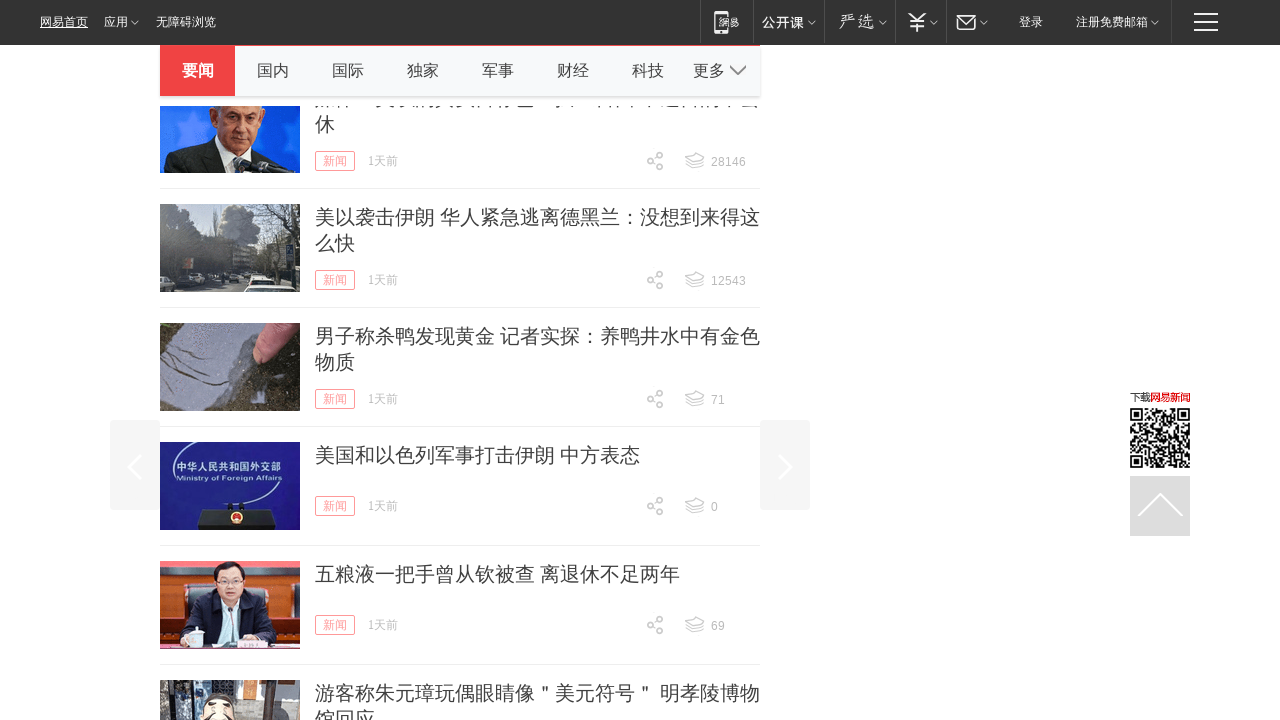

Scrolled window to position 20000px
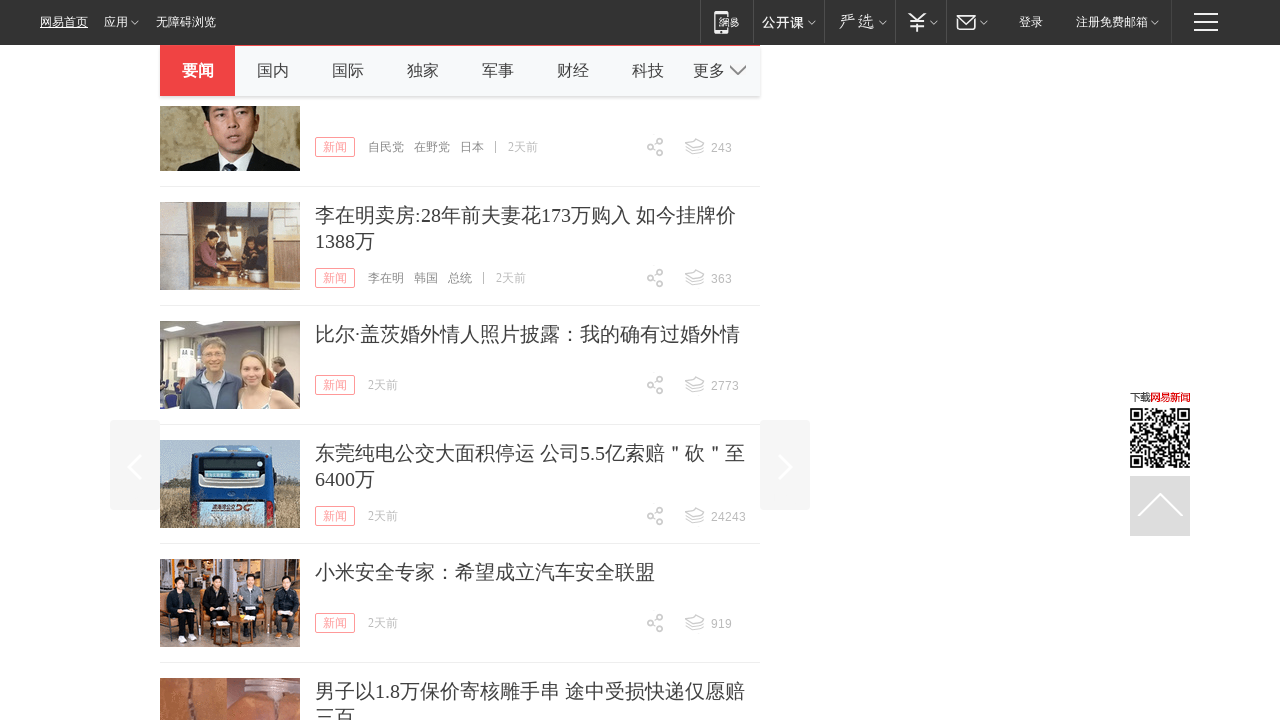

Waited 200ms for content to load
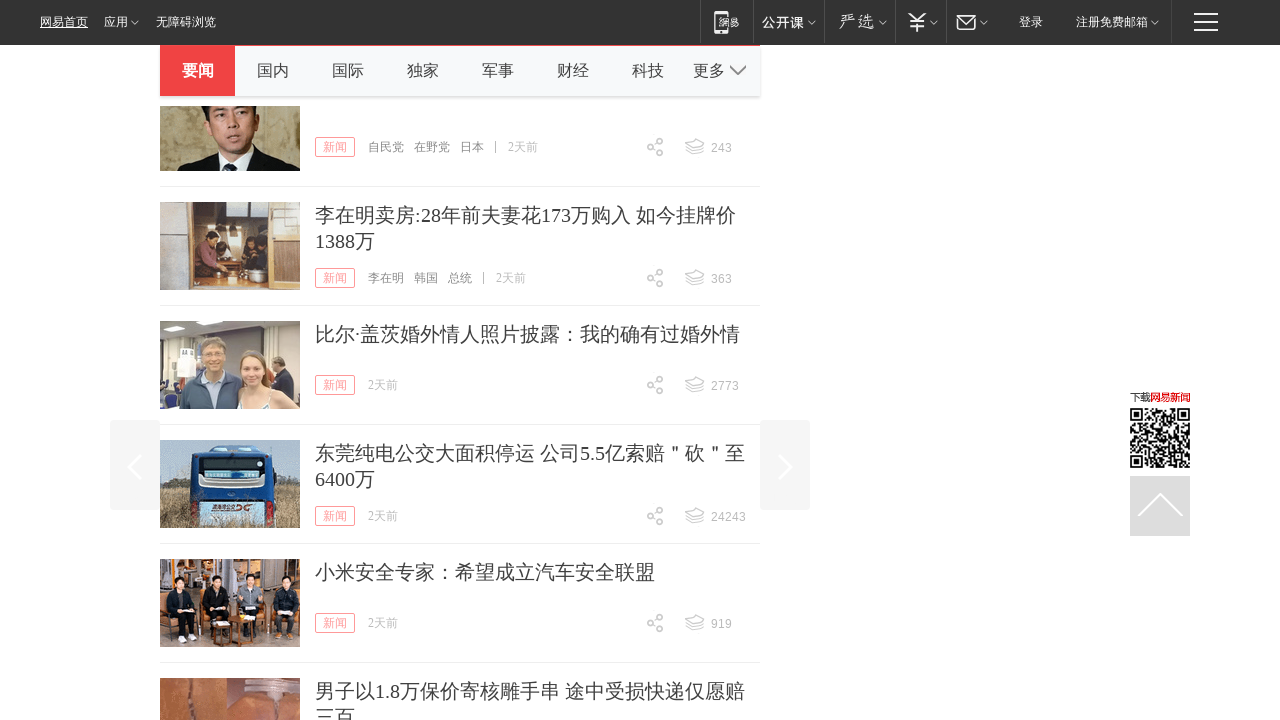

Scrolled window to position 25000px
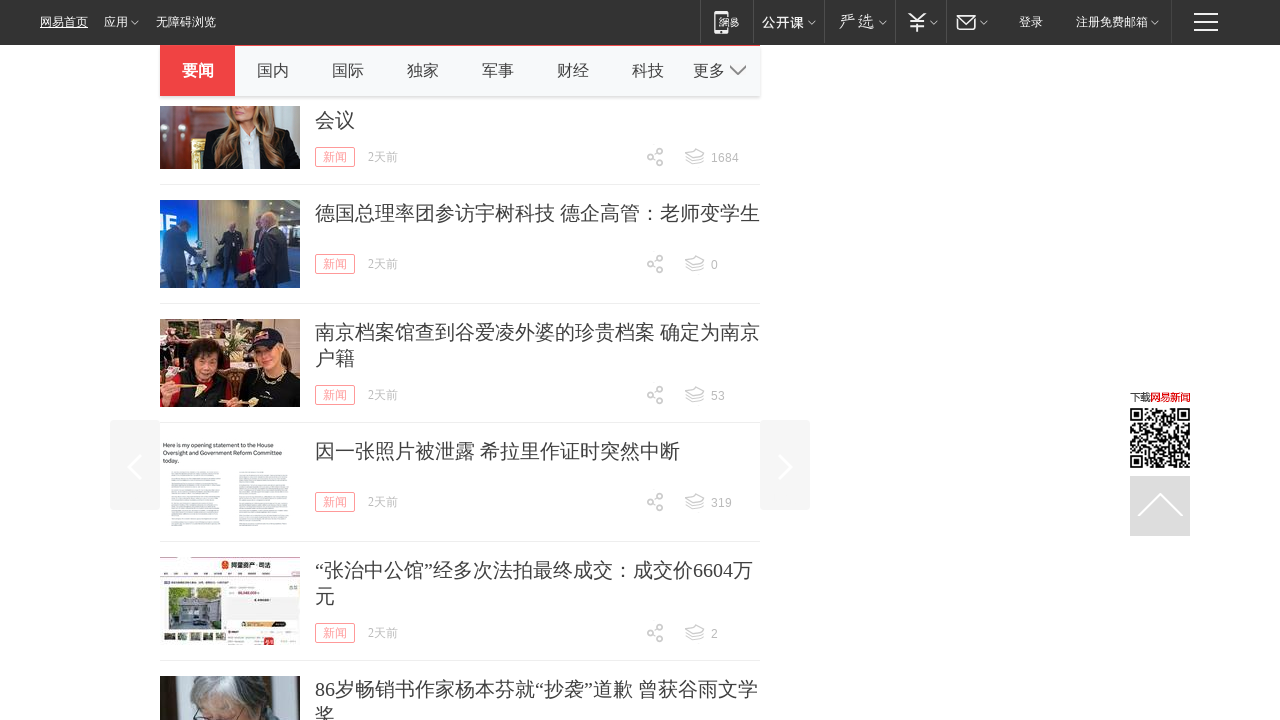

Waited 200ms for content to load
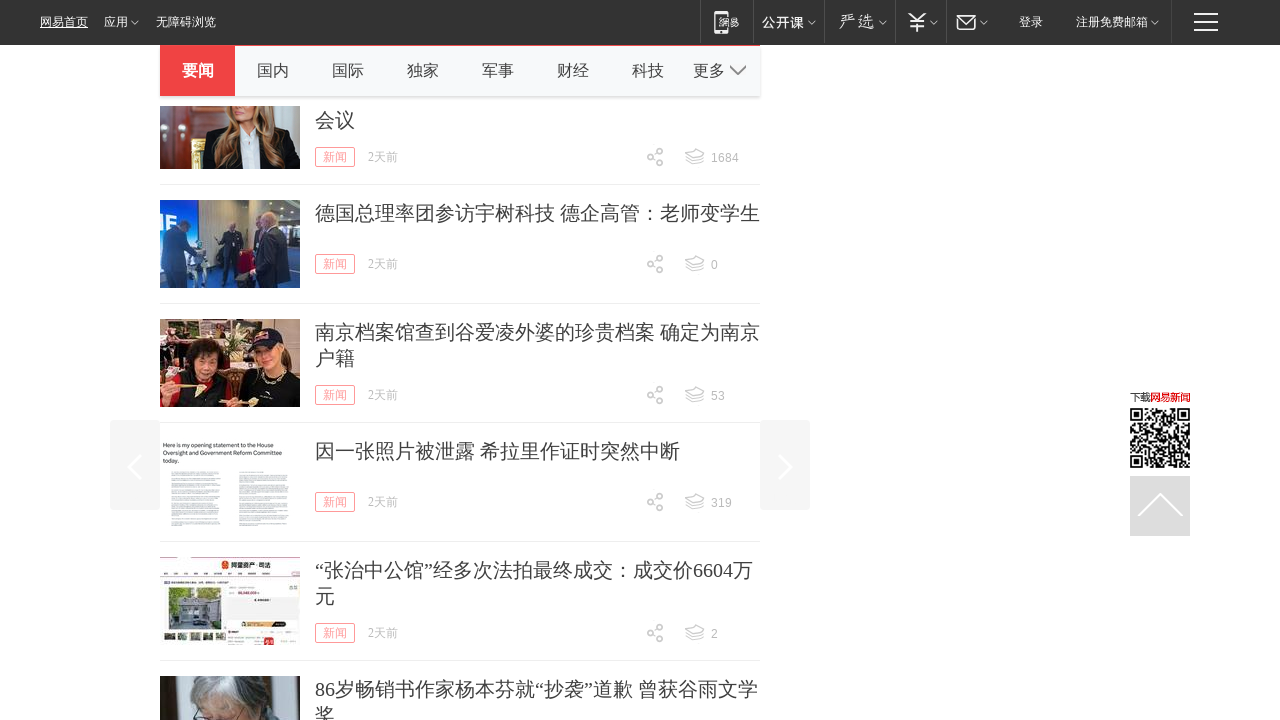

Scrolled window to position 30000px
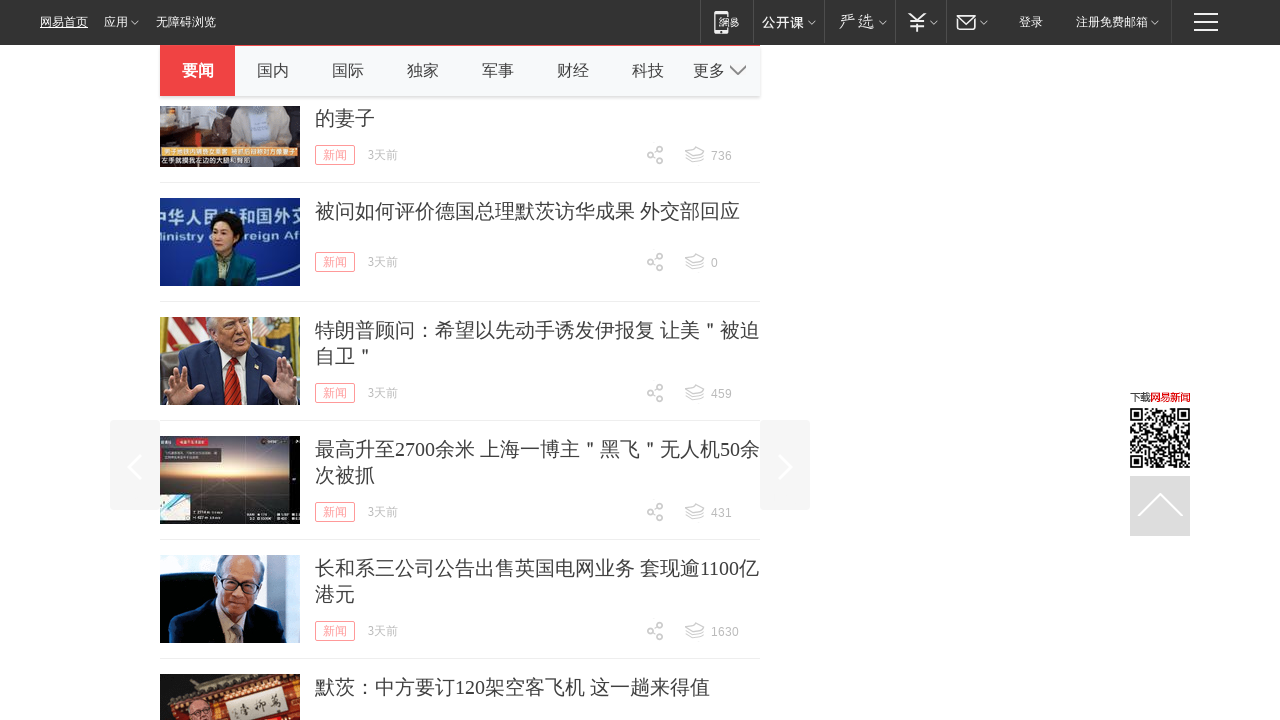

Waited 200ms for content to load
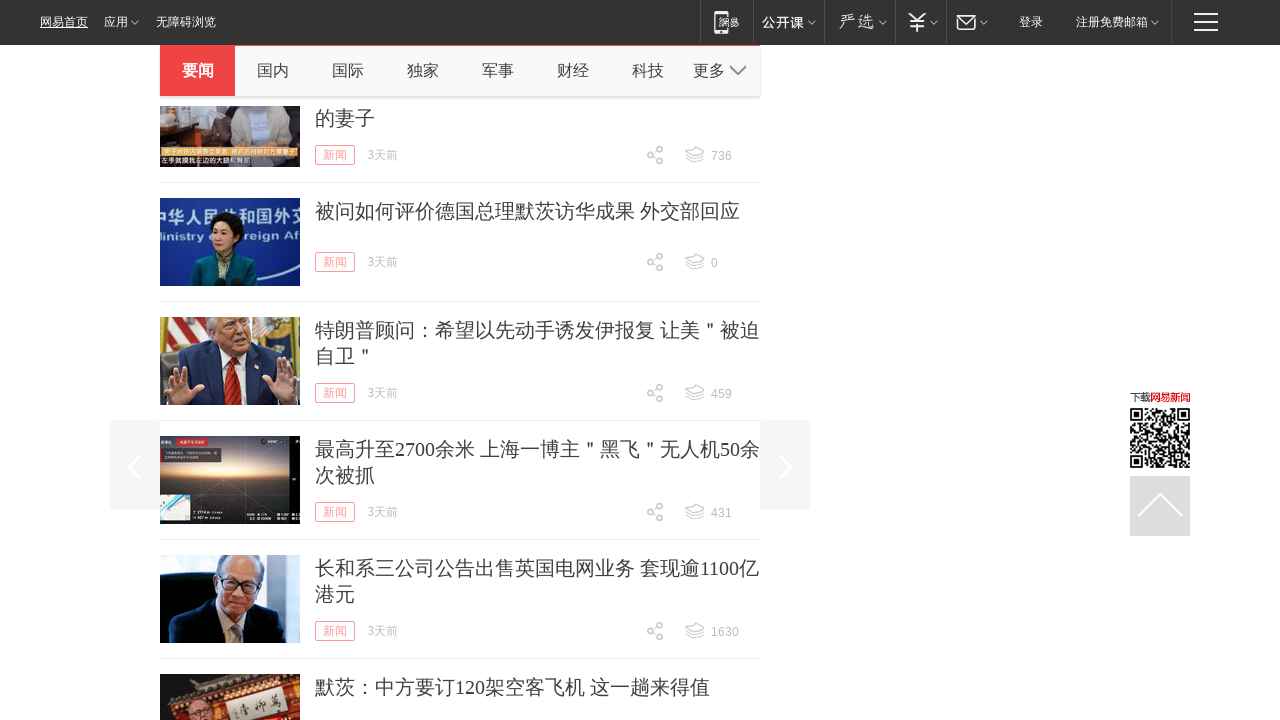

Clicked 'load more' button (iteration 4)
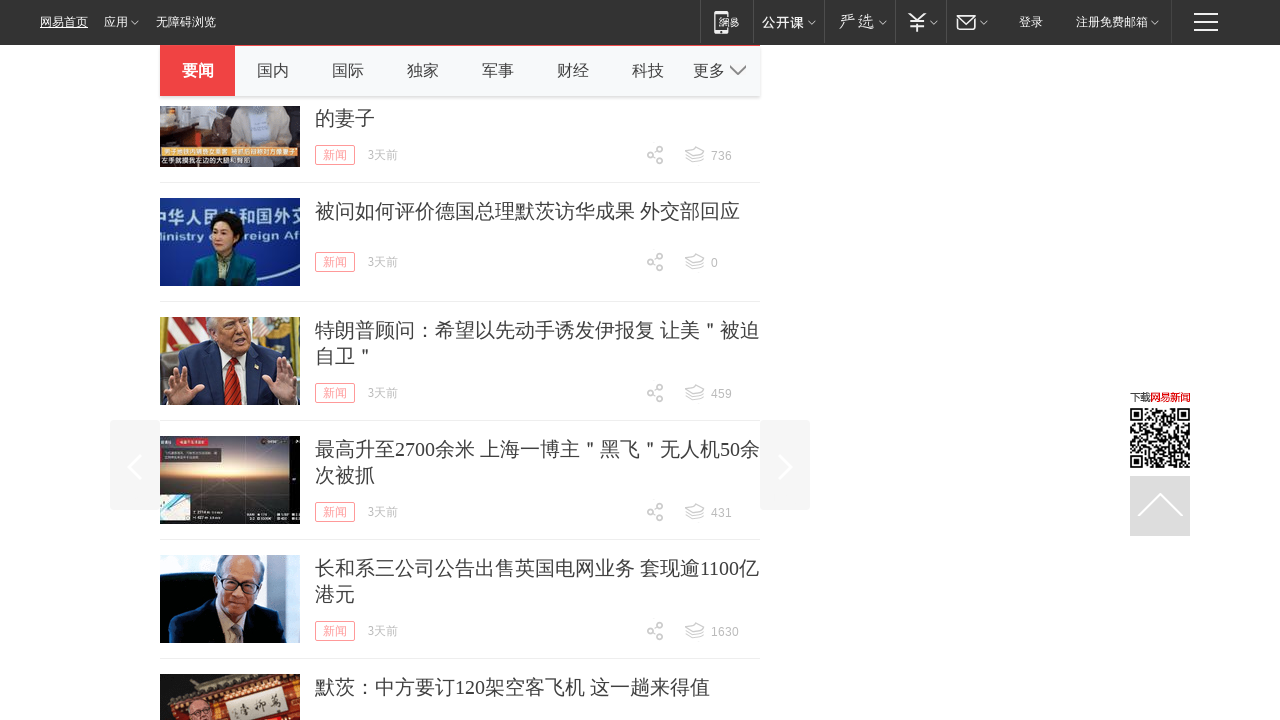

Waited 500ms for new content to load after clicking 'load more'
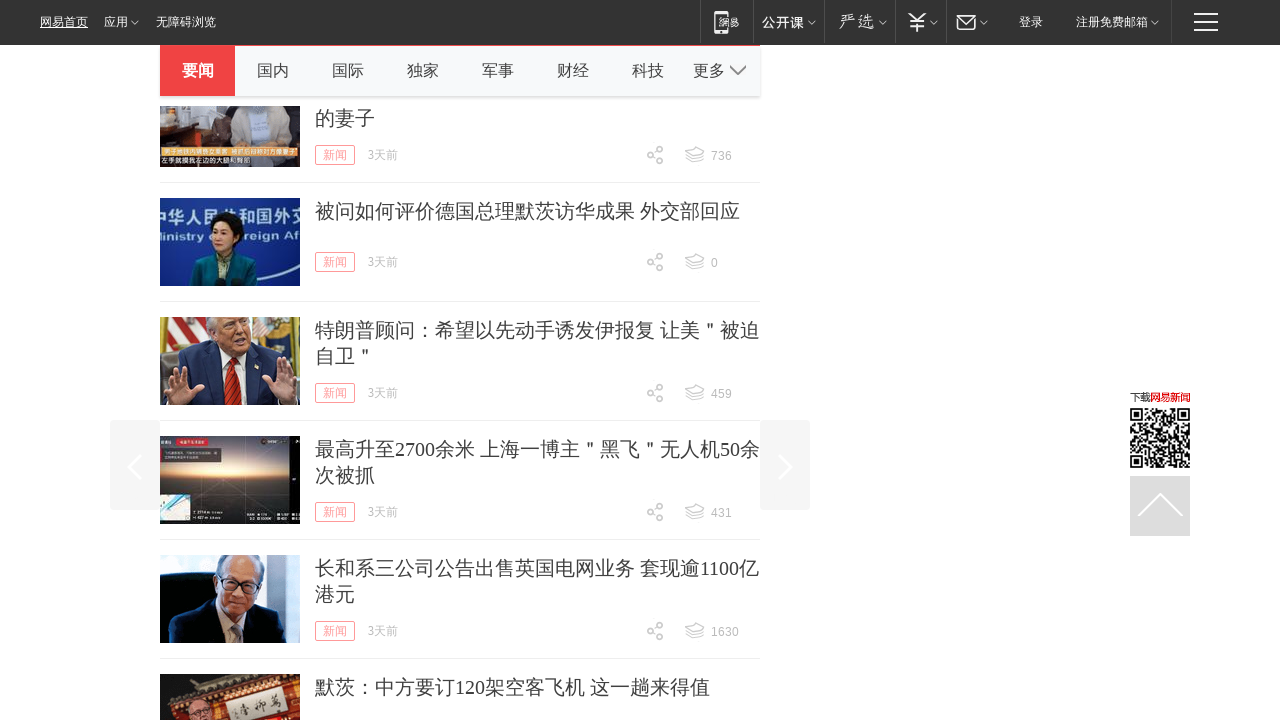

Scrolled window to position 5000px
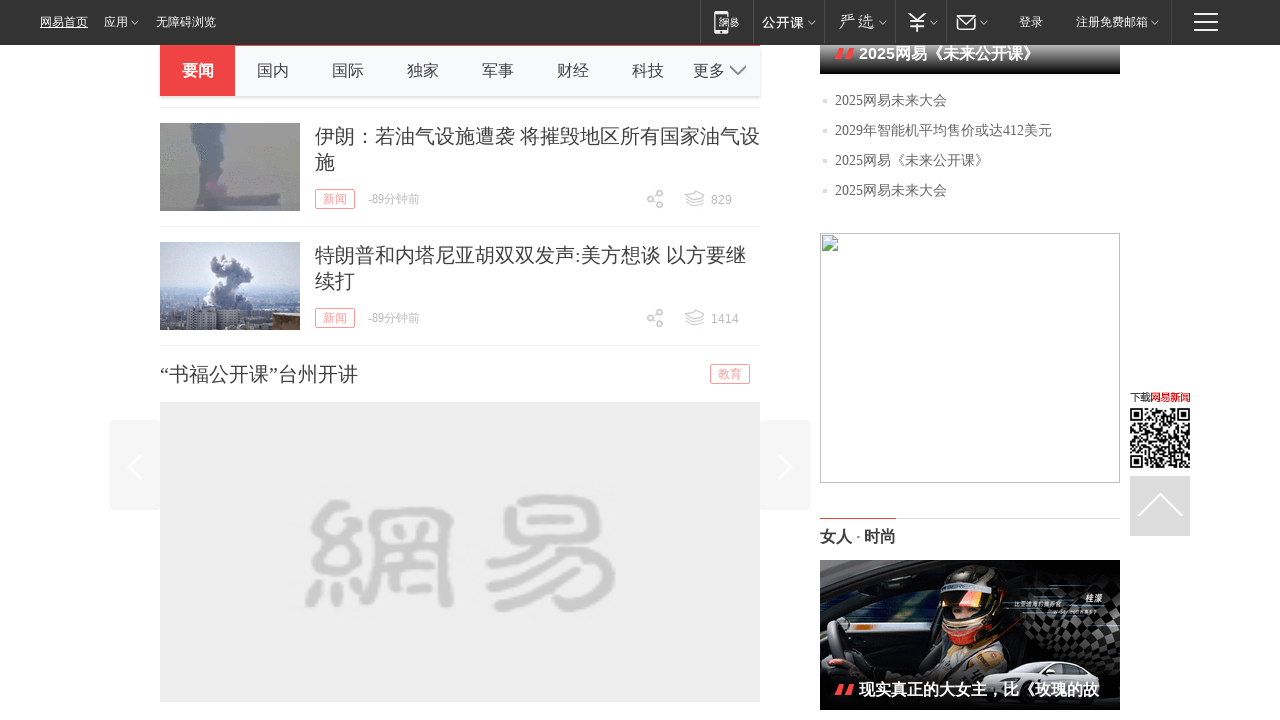

Waited 200ms for content to load
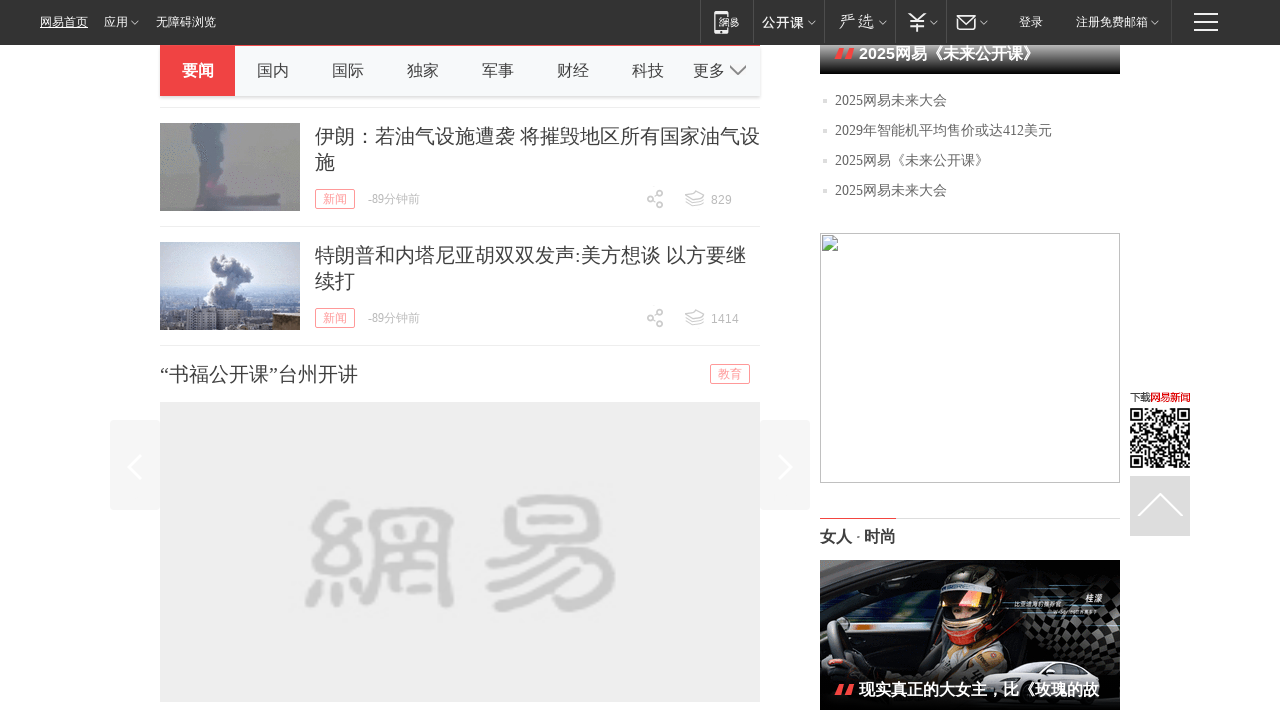

Scrolled window to position 10000px
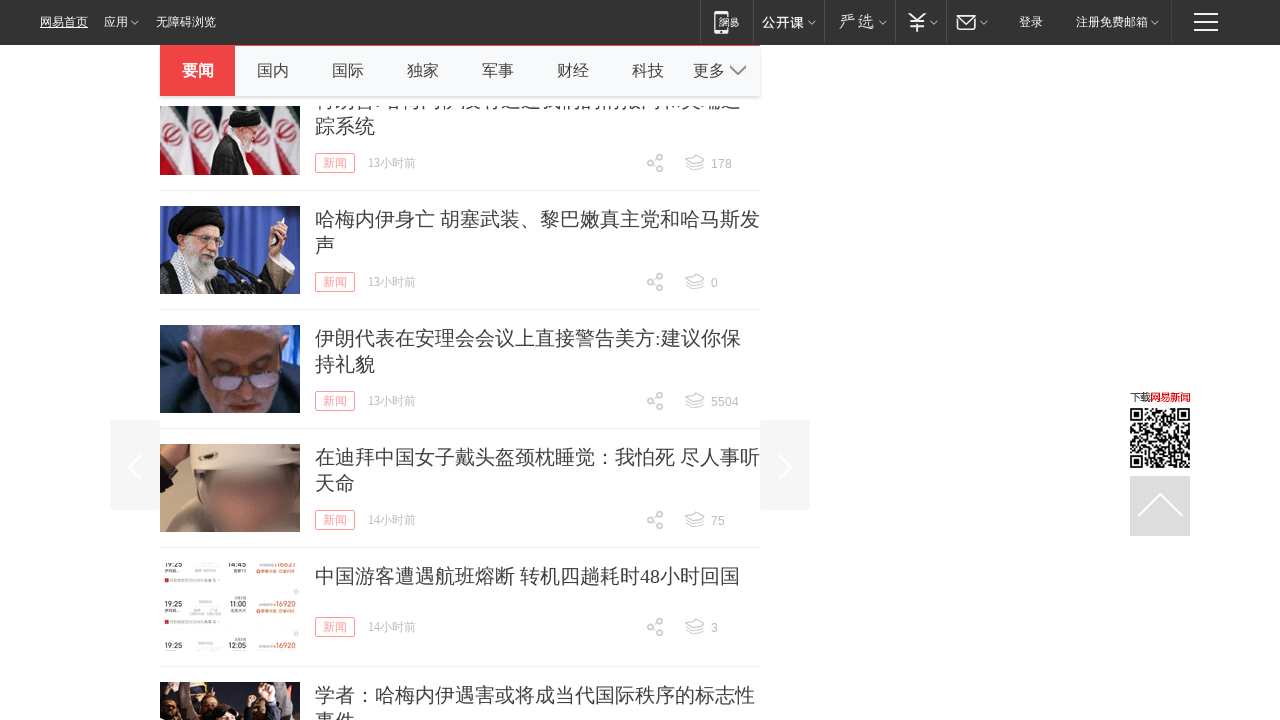

Waited 200ms for content to load
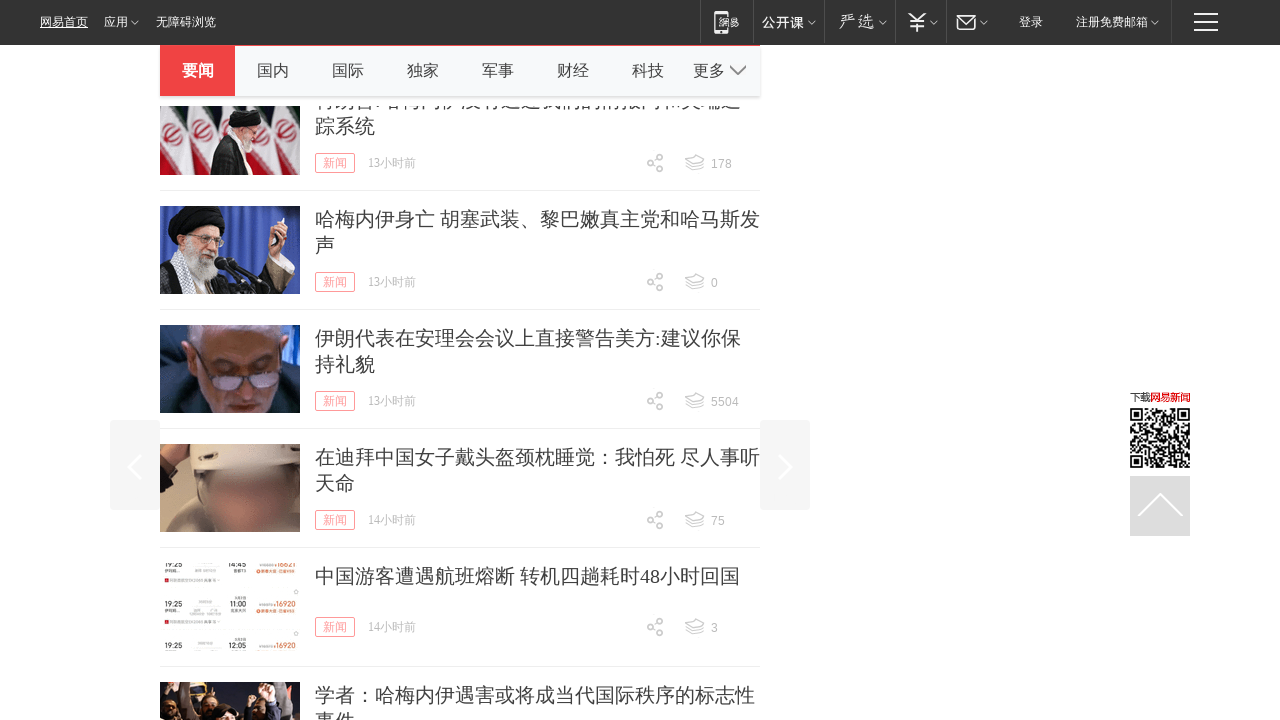

Scrolled window to position 15000px
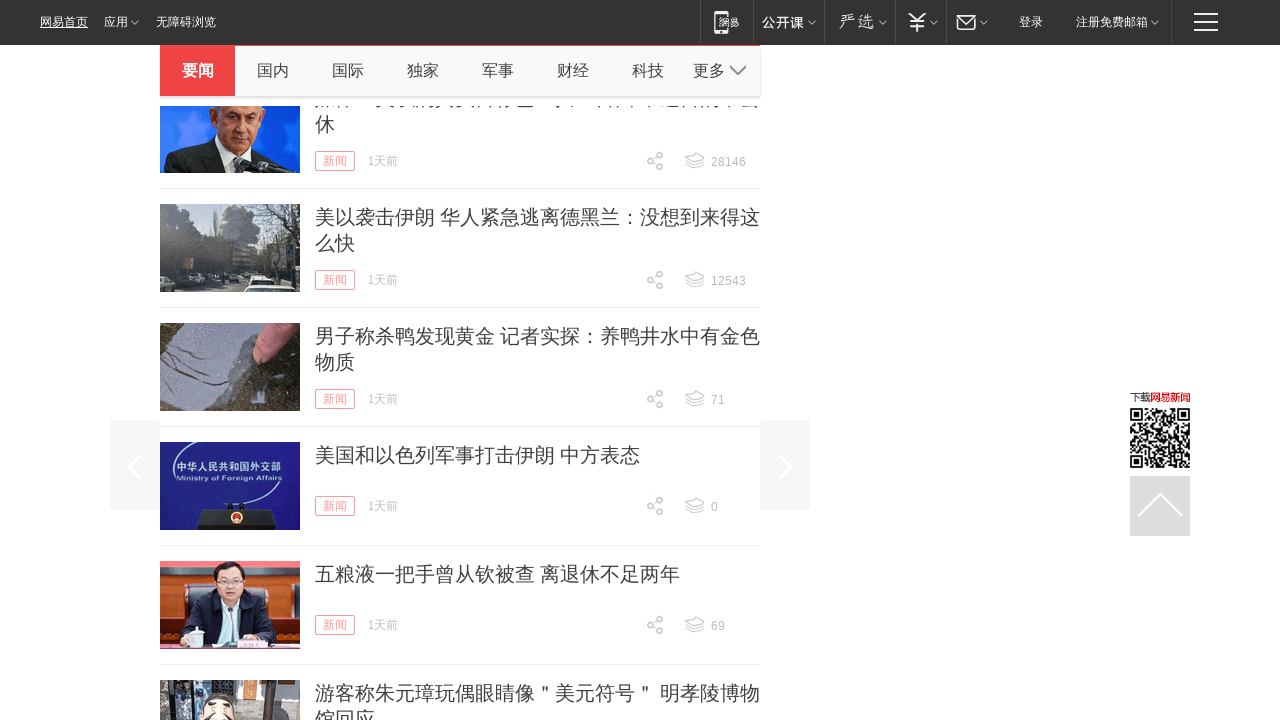

Waited 200ms for content to load
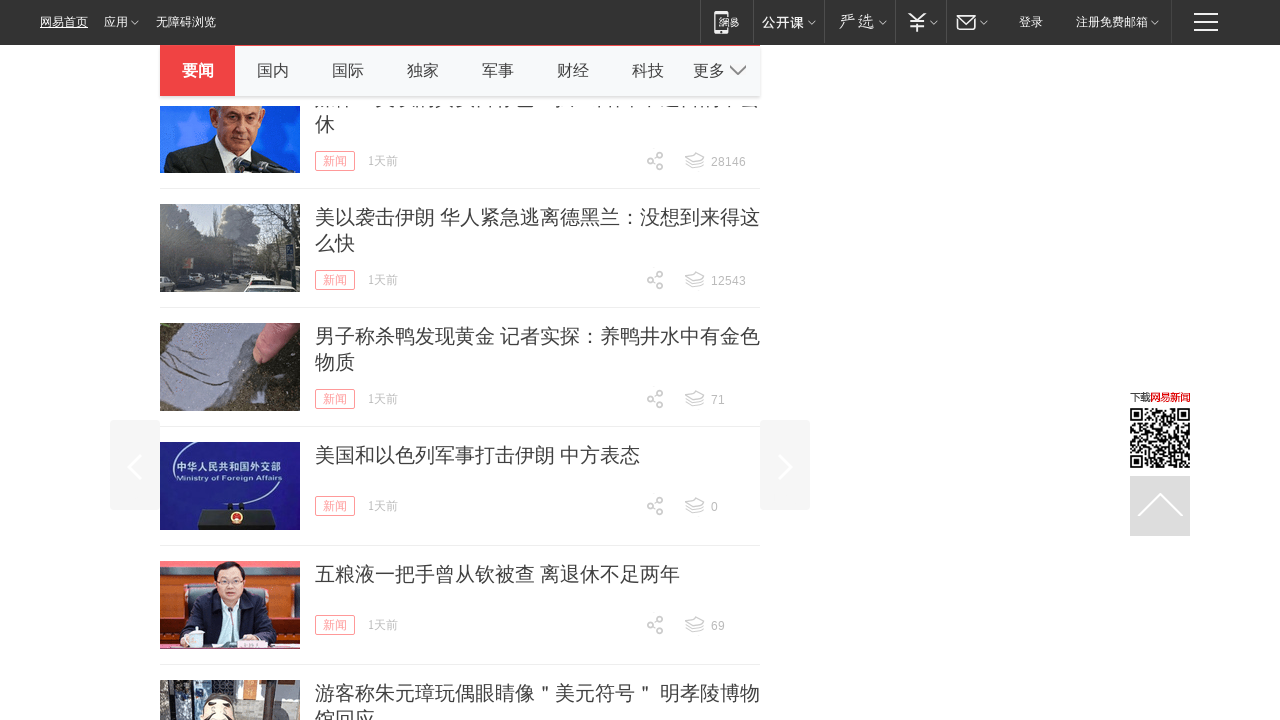

Scrolled window to position 20000px
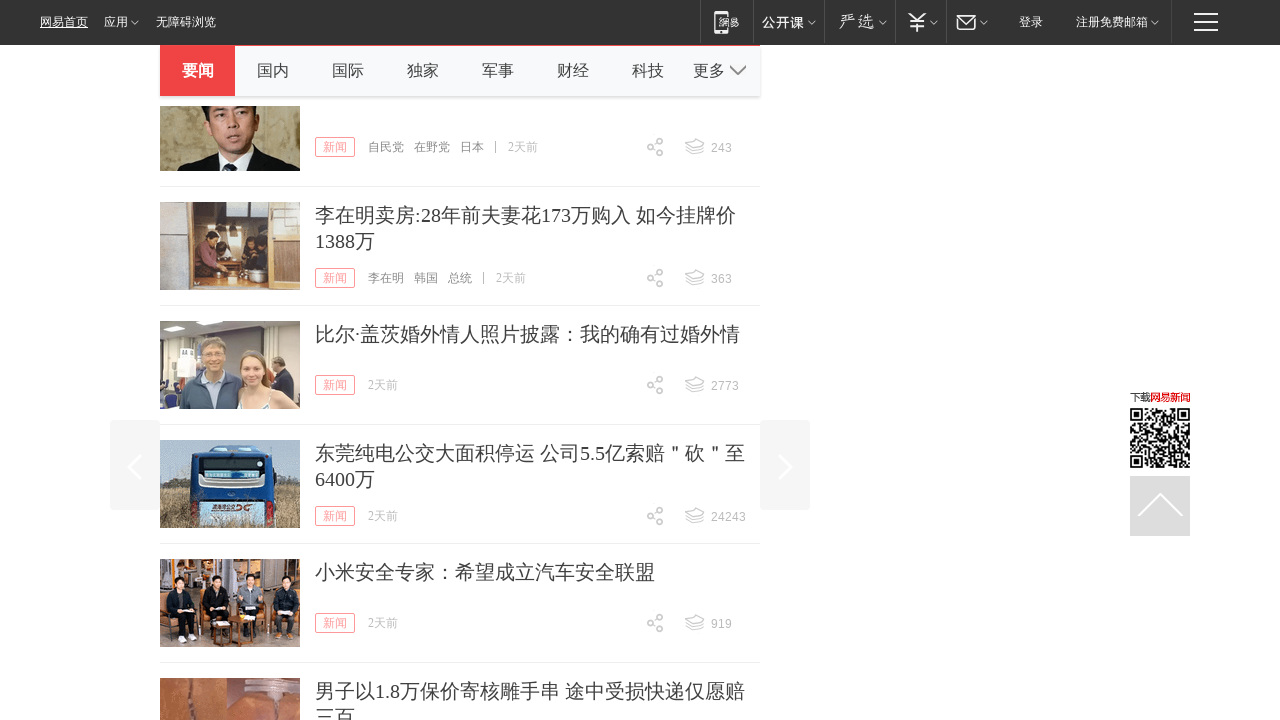

Waited 200ms for content to load
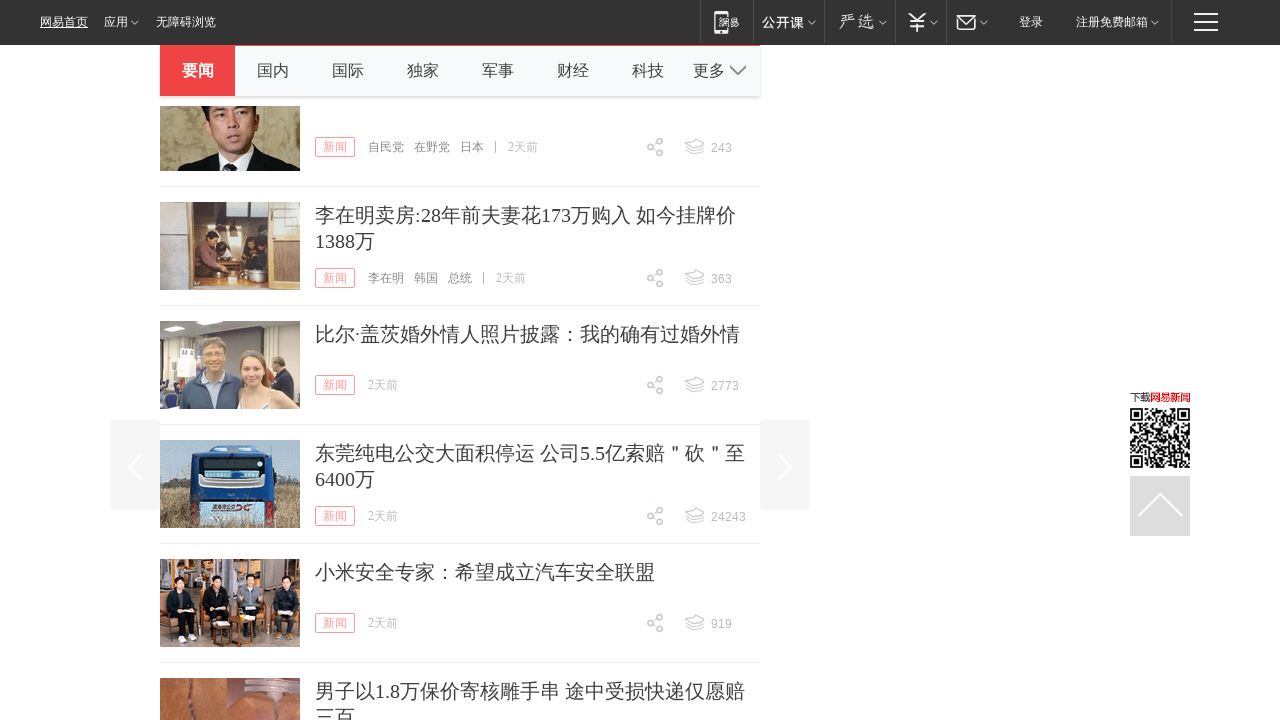

Scrolled window to position 25000px
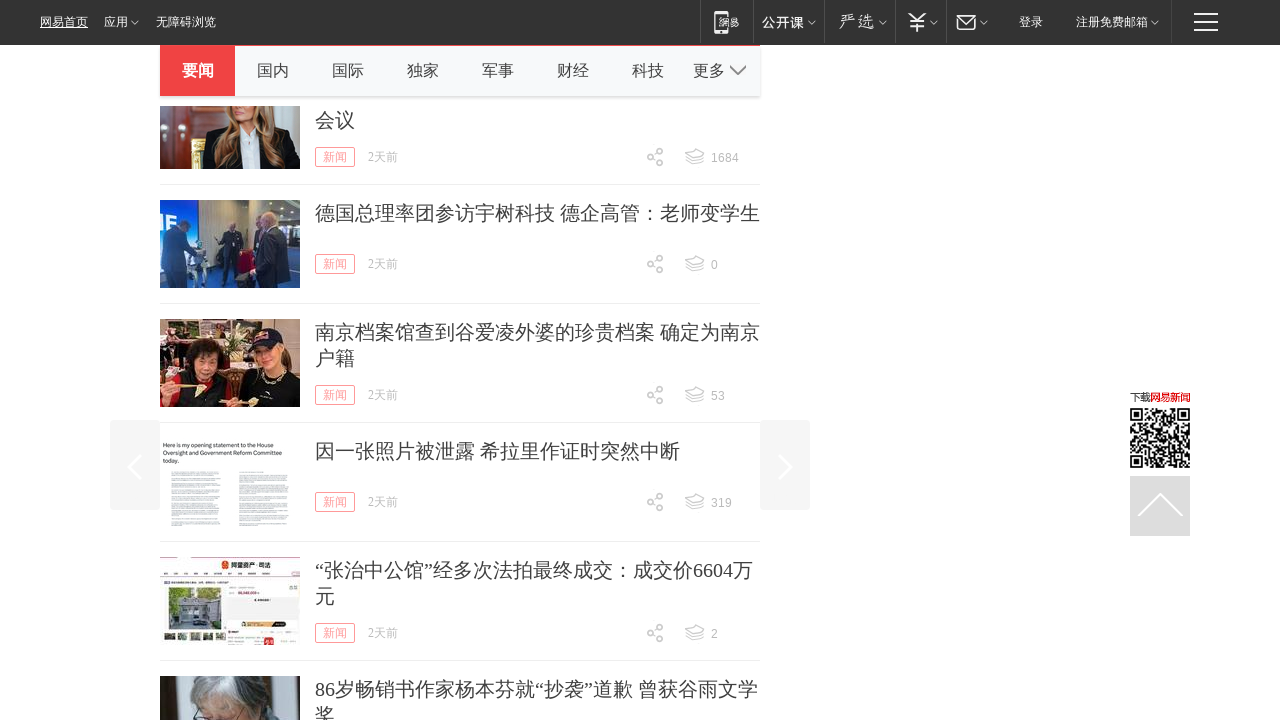

Waited 200ms for content to load
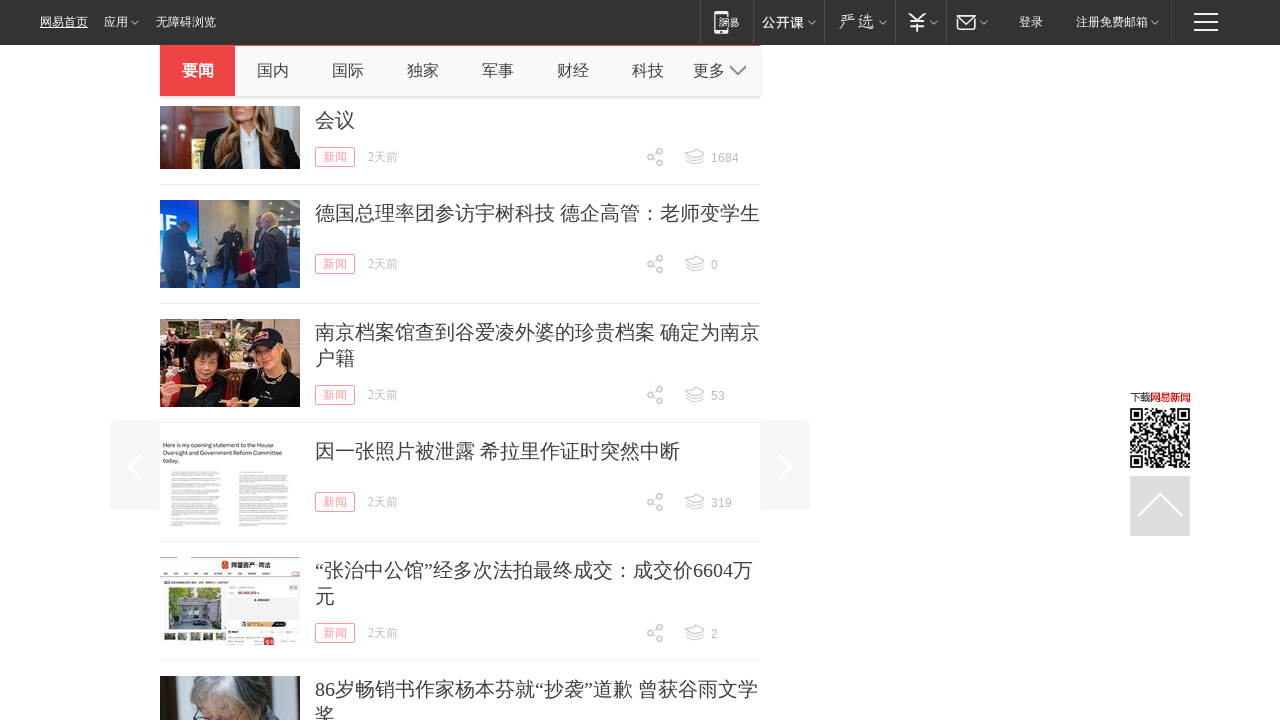

Scrolled window to position 30000px
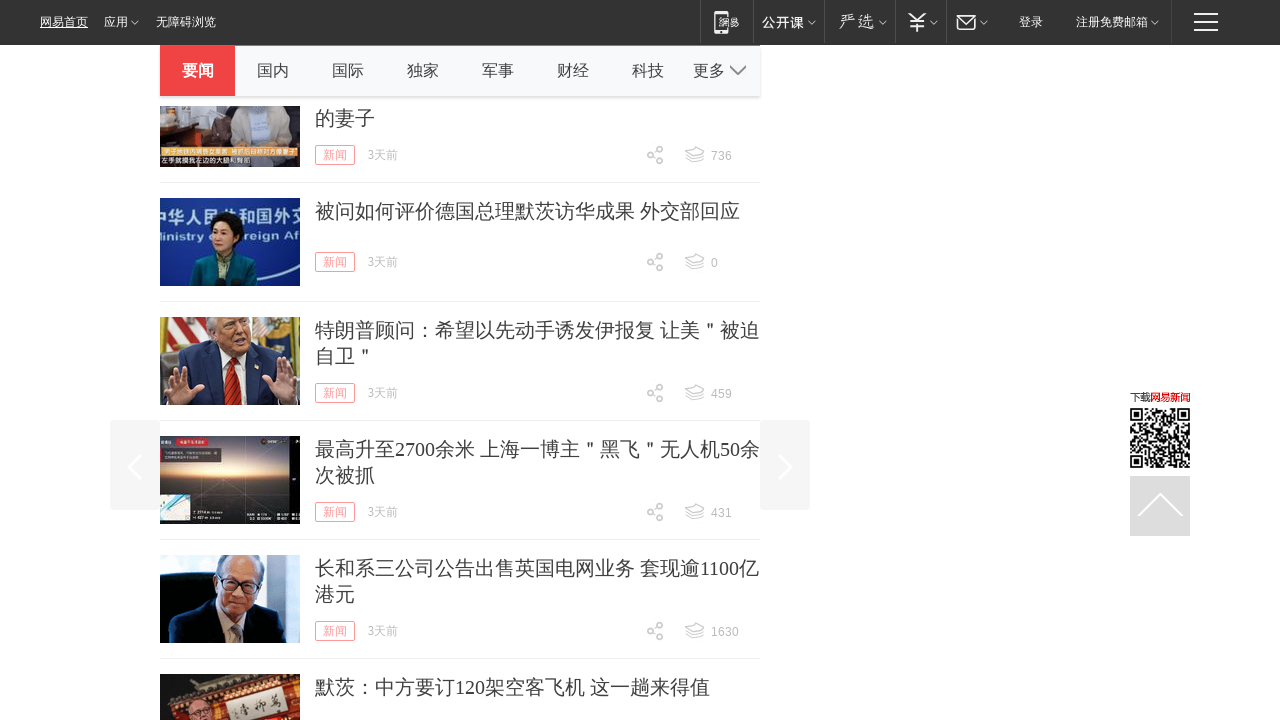

Waited 200ms for content to load
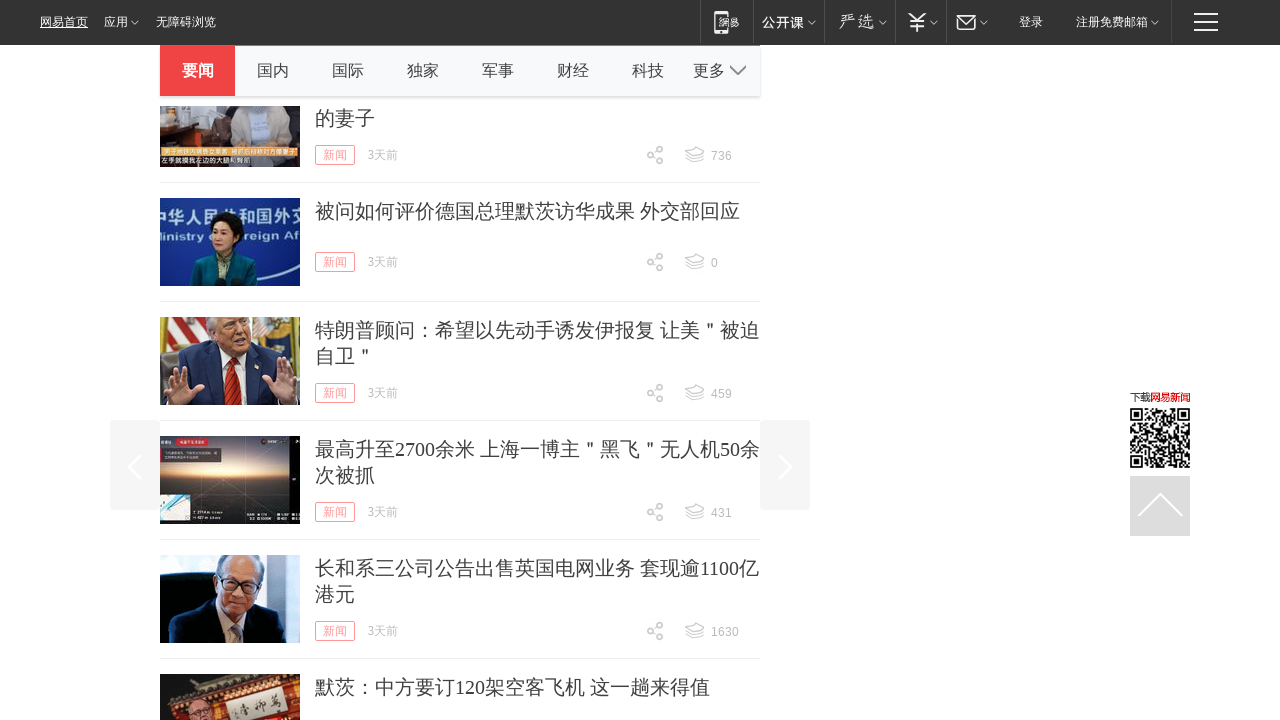

Clicked 'load more' button (iteration 5)
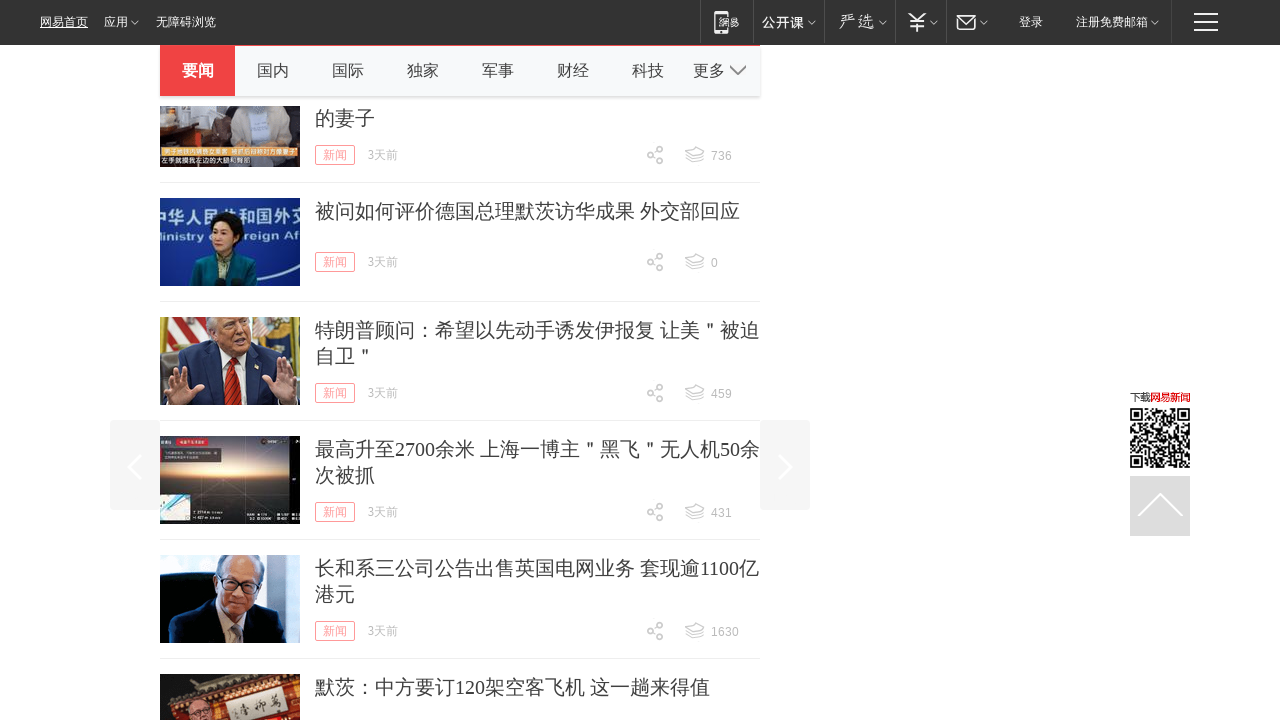

Waited 500ms for new content to load after clicking 'load more'
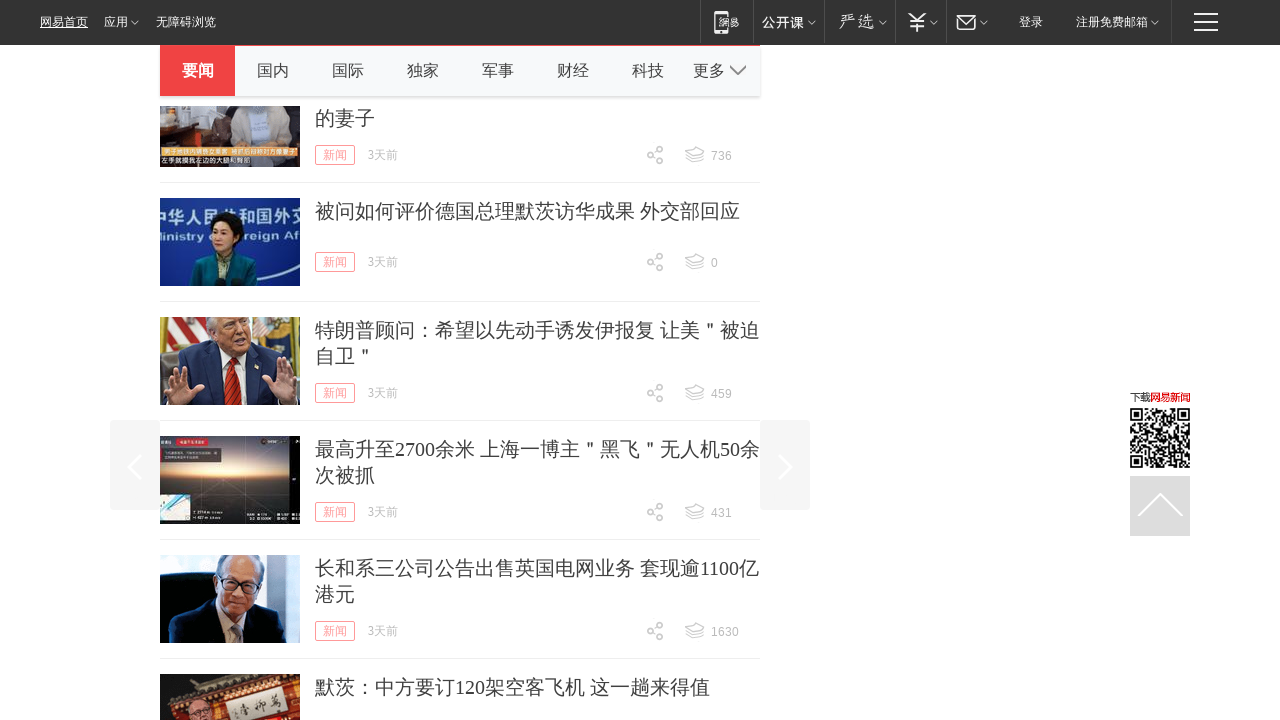

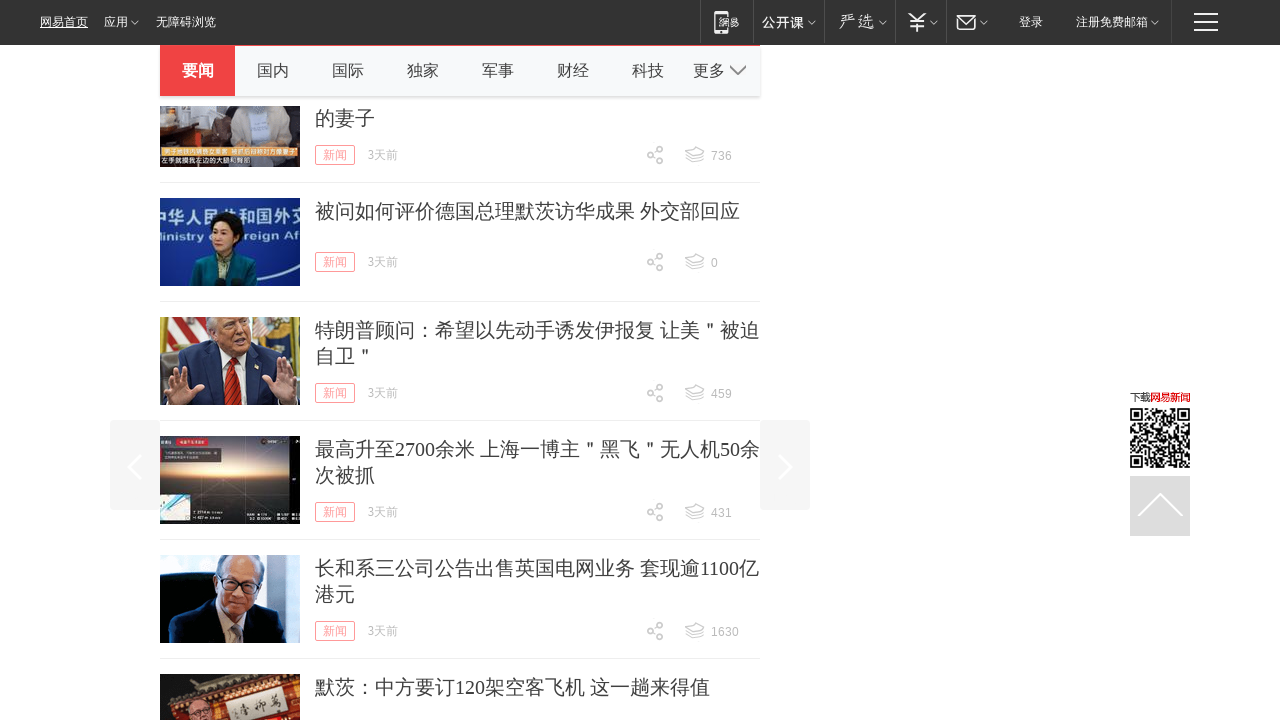